Tests the Indian Railways train search functionality by entering source and destination stations, then retrieves and displays train information from the results table

Starting URL: https://erail.in/

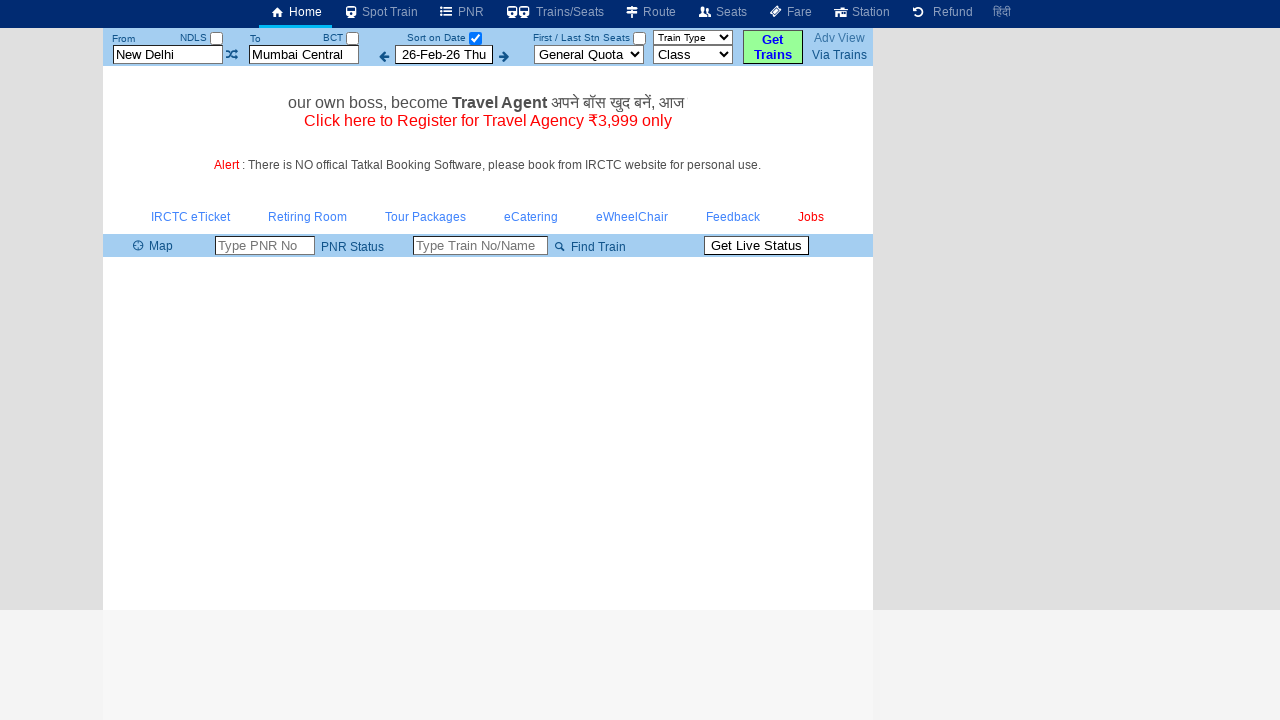

Cleared source station input field on xpath=//input[@id='txtStationFrom']
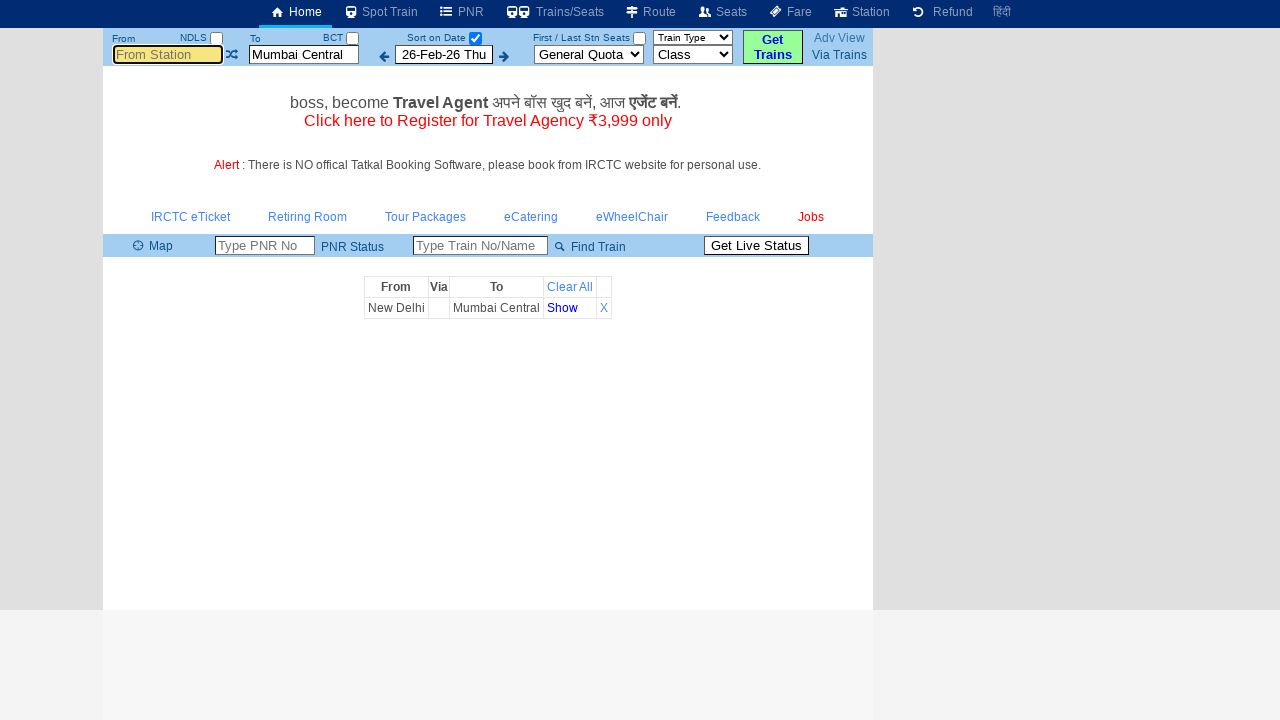

Filled source station field with 'MS' on xpath=//input[@id='txtStationFrom']
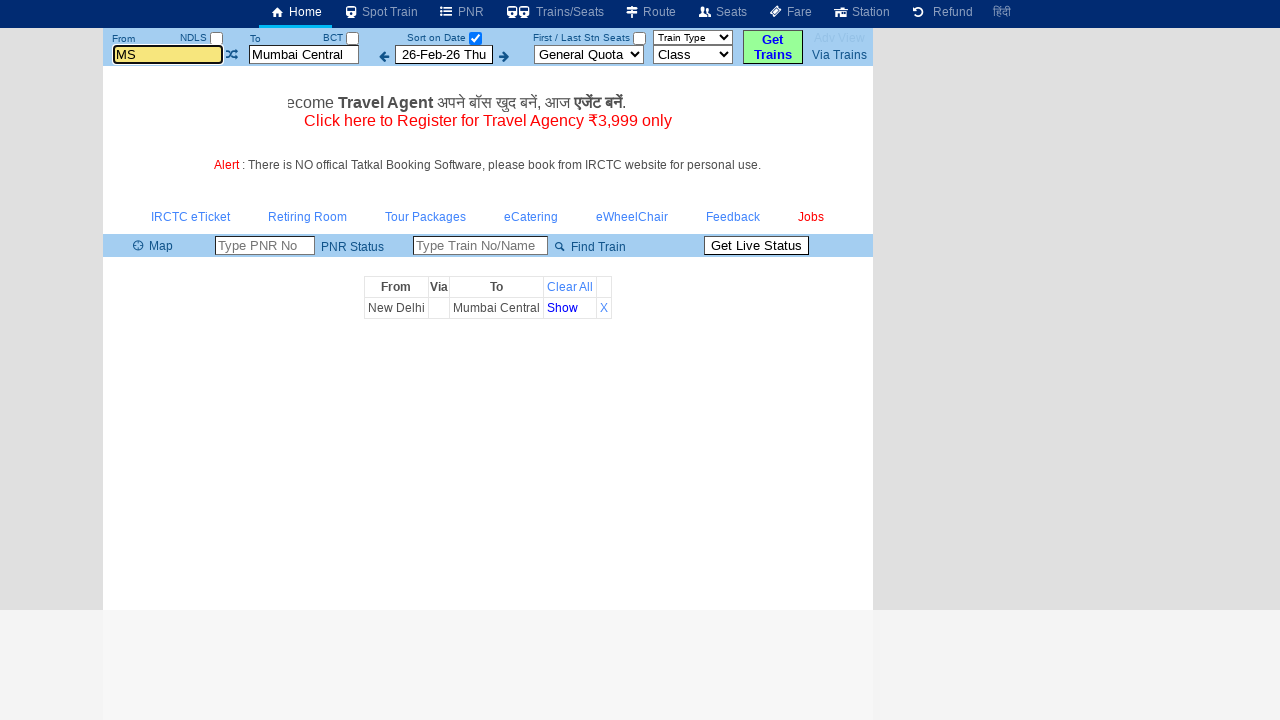

Pressed Enter to confirm source station on xpath=//input[@id='txtStationFrom']
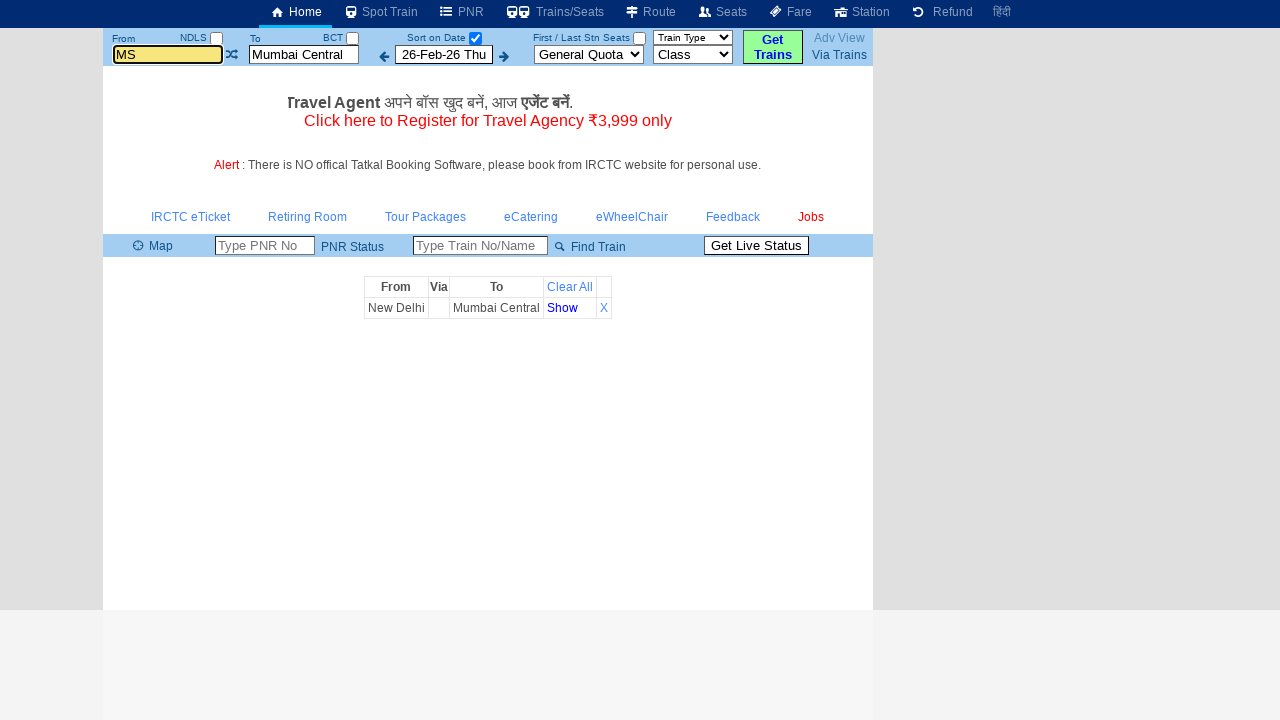

Cleared destination station input field on xpath=//input[@id='txtStationTo']
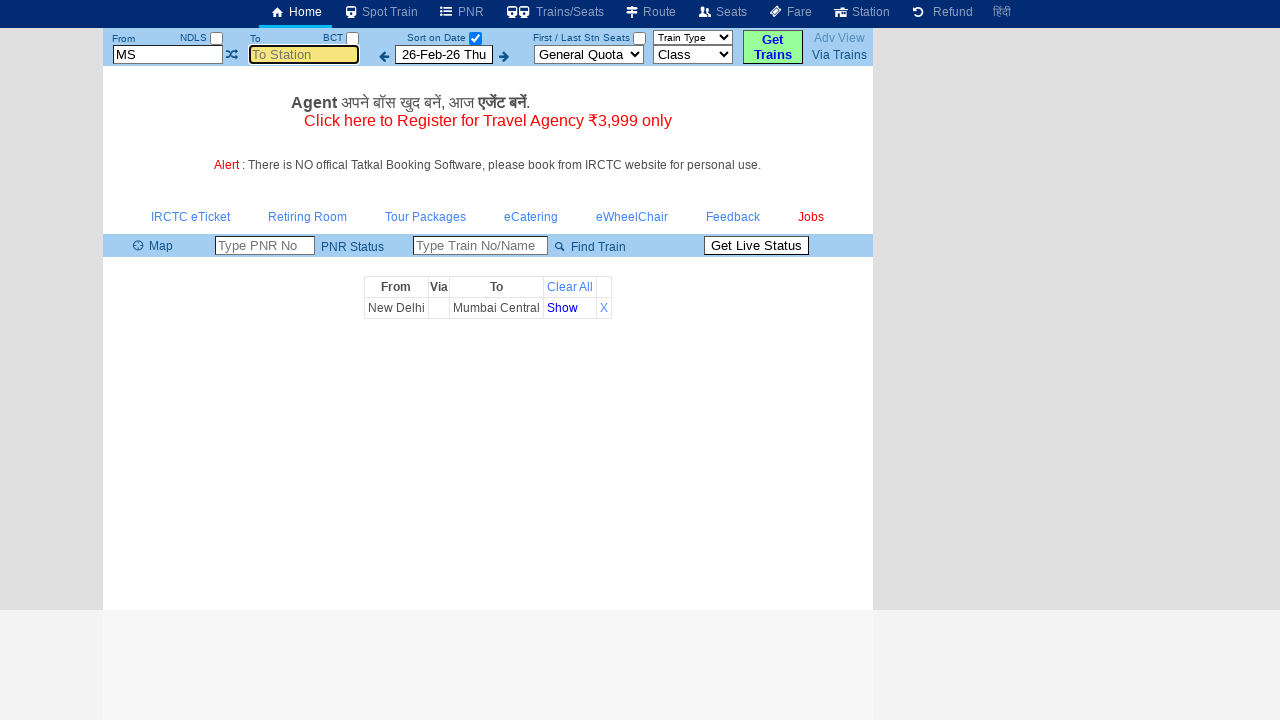

Filled destination station field with 'cape' on xpath=//input[@id='txtStationTo']
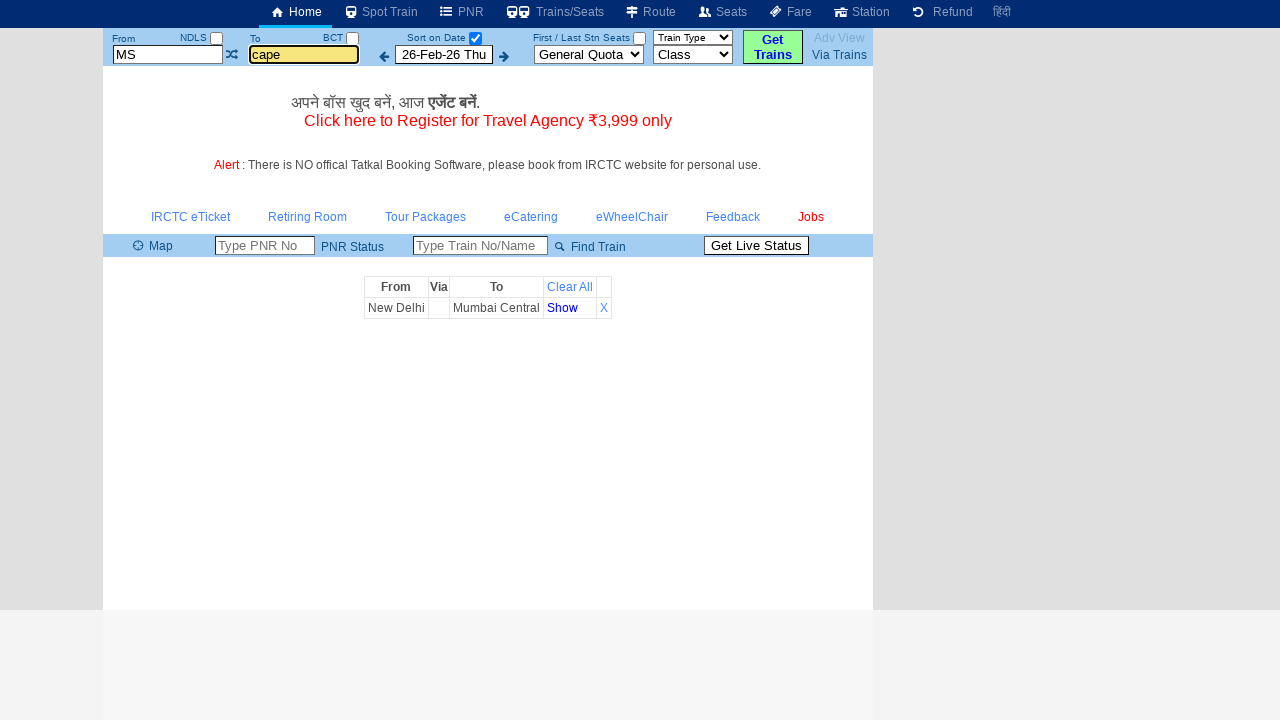

Pressed Enter to confirm destination station on xpath=//input[@id='txtStationTo']
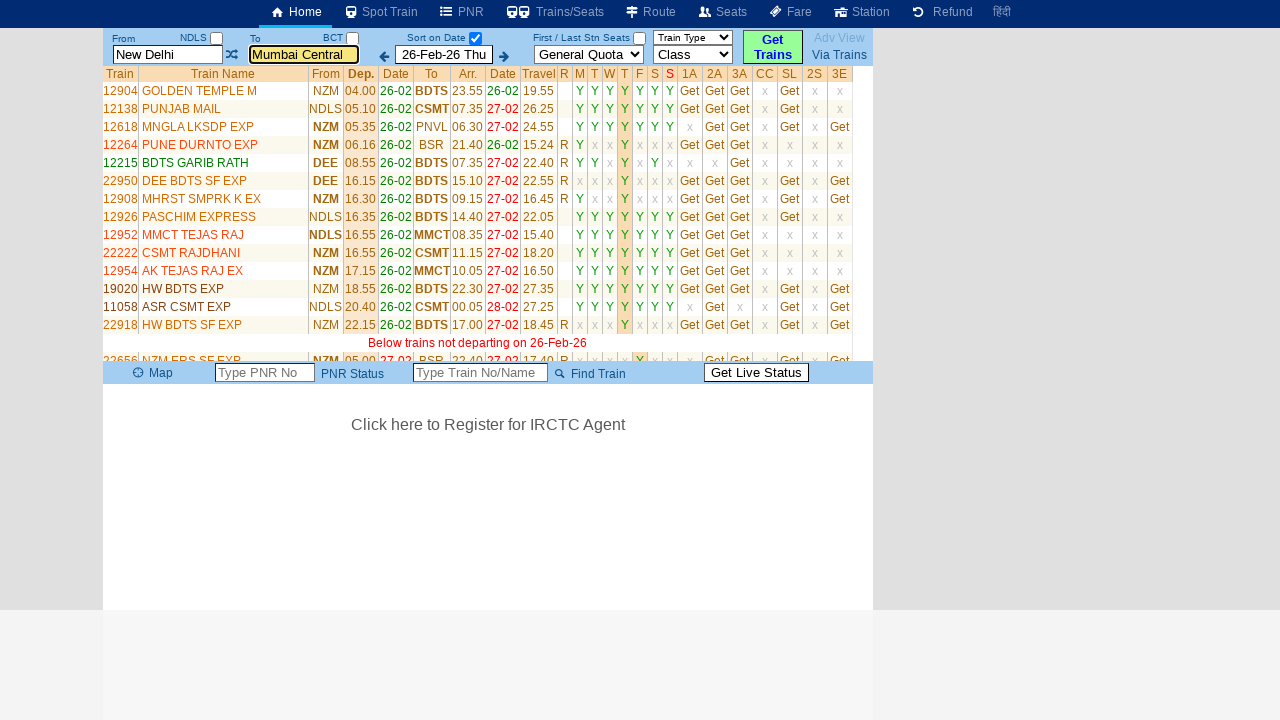

Unchecked 'Select Date Only' checkbox to show all trains at (475, 38) on xpath=//input[@id='chkSelectDateOnly']
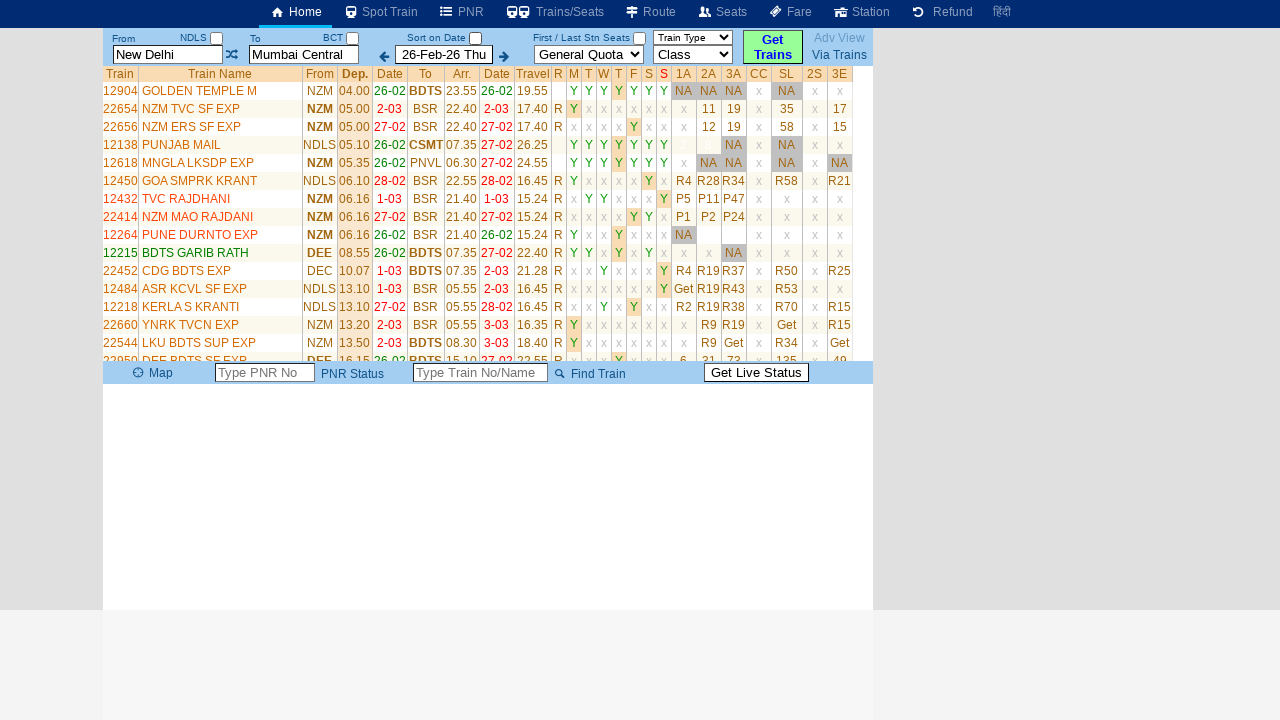

Train list table loaded successfully
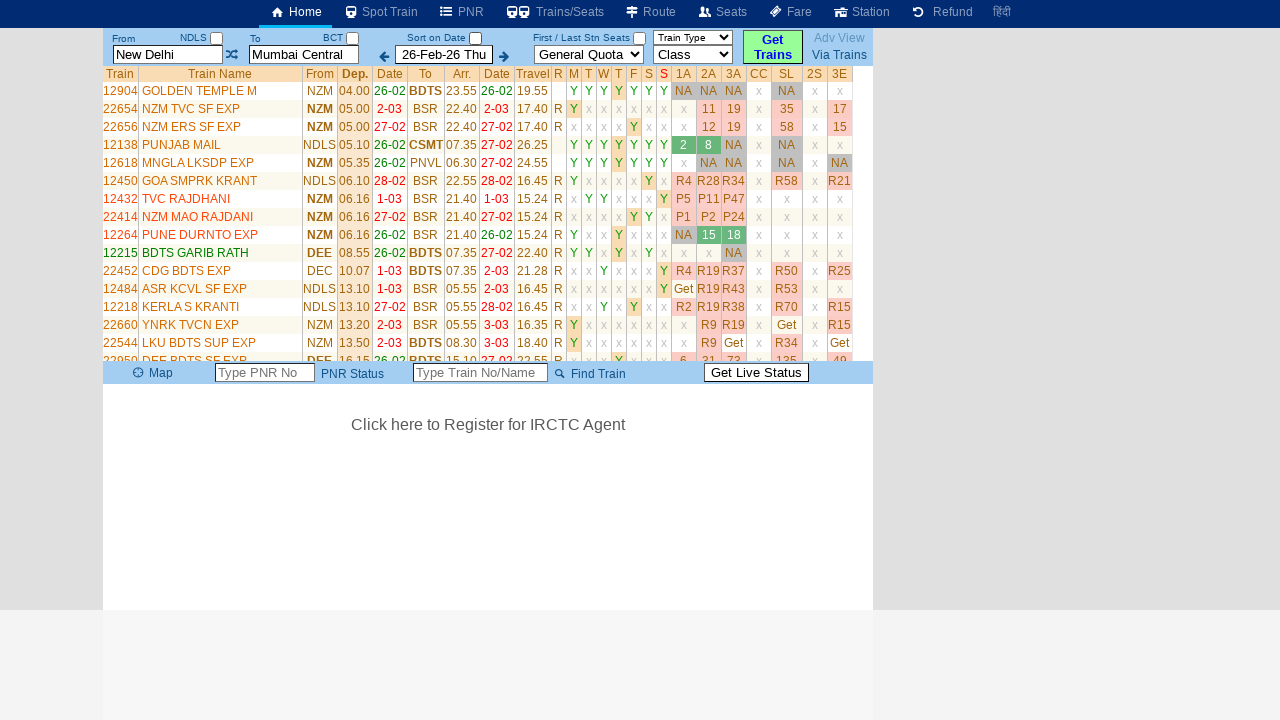

Retrieved table column count: 24 columns
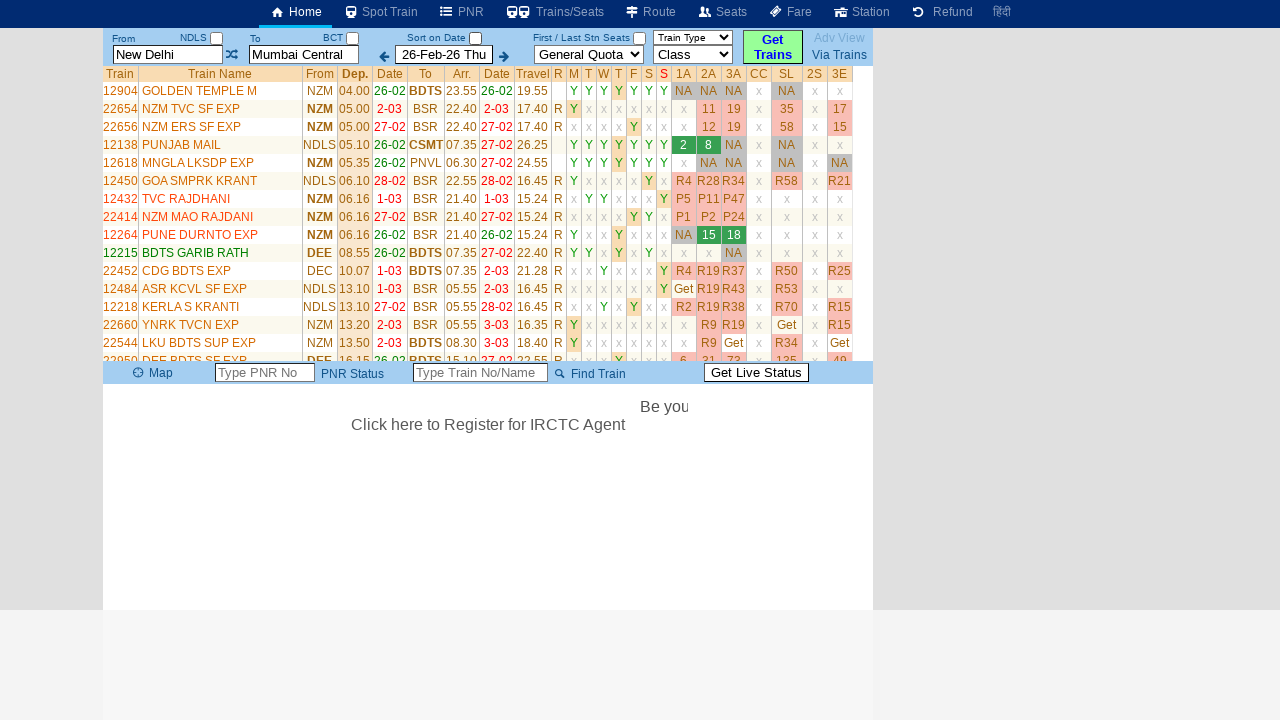

Retrieved table row count: 35 rows
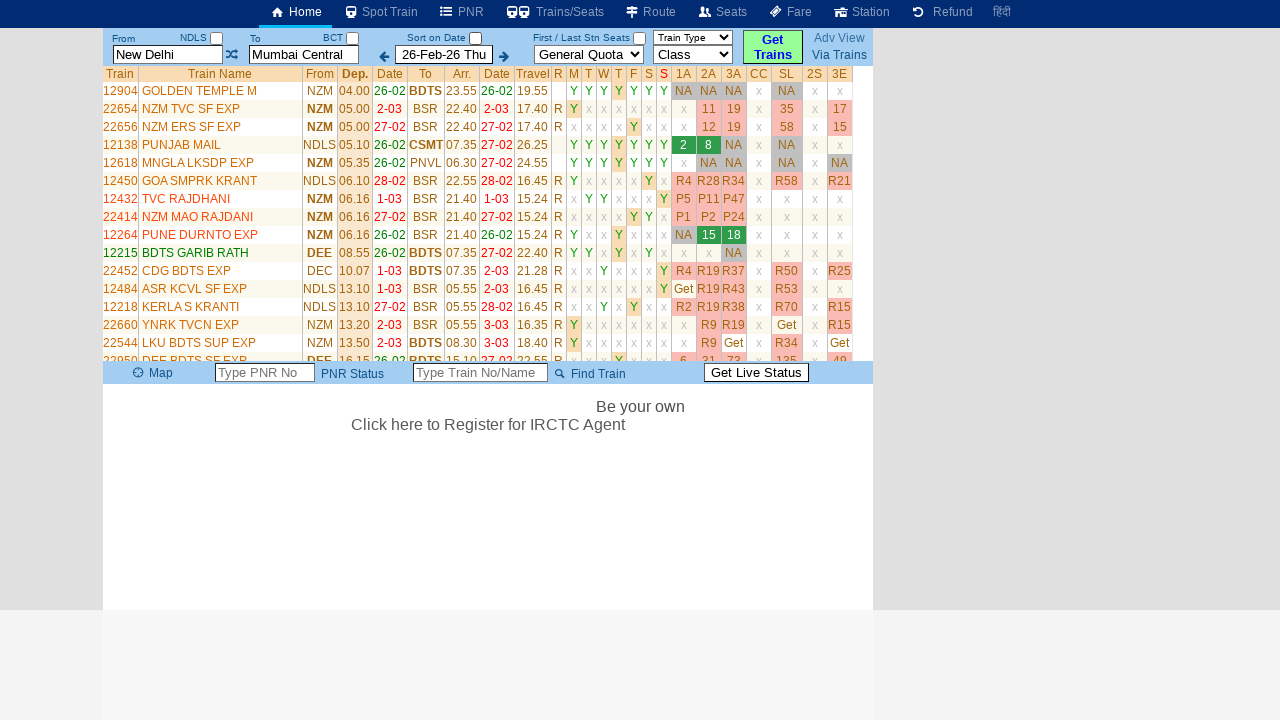

Retrieved train name: GOLDEN TEMPLE M
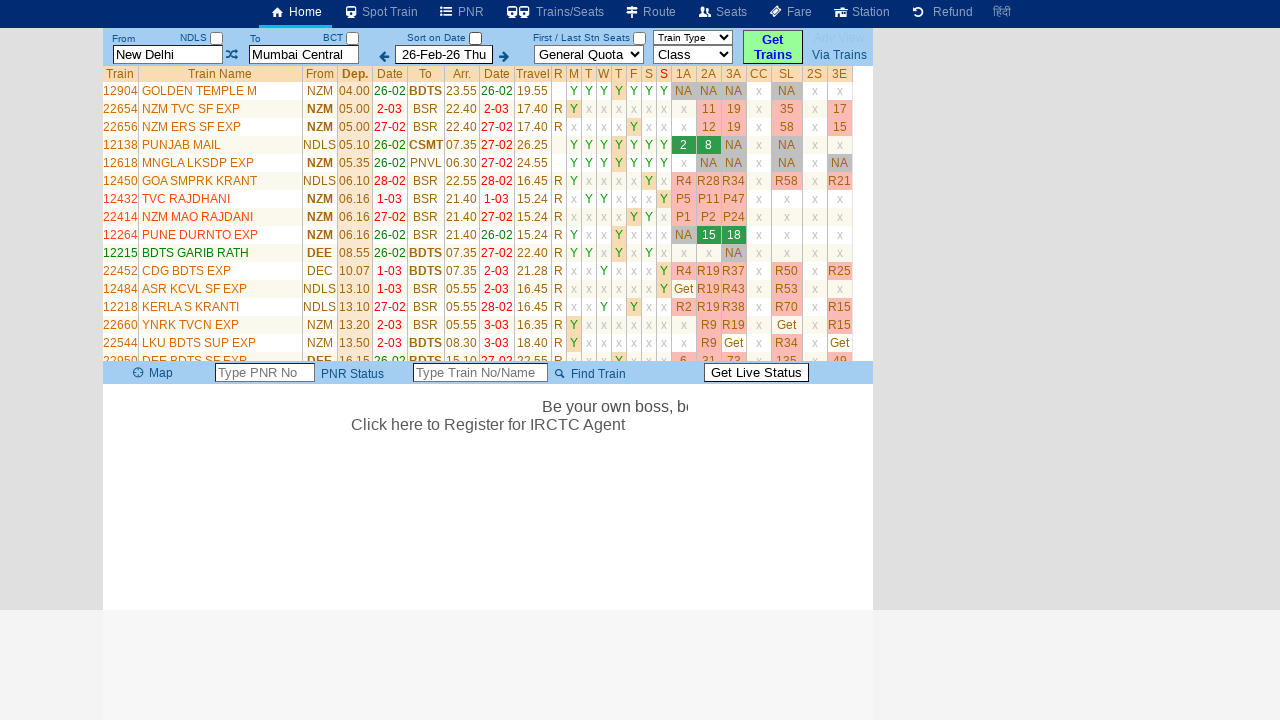

Retrieved train name: NZM TVC SF EXP
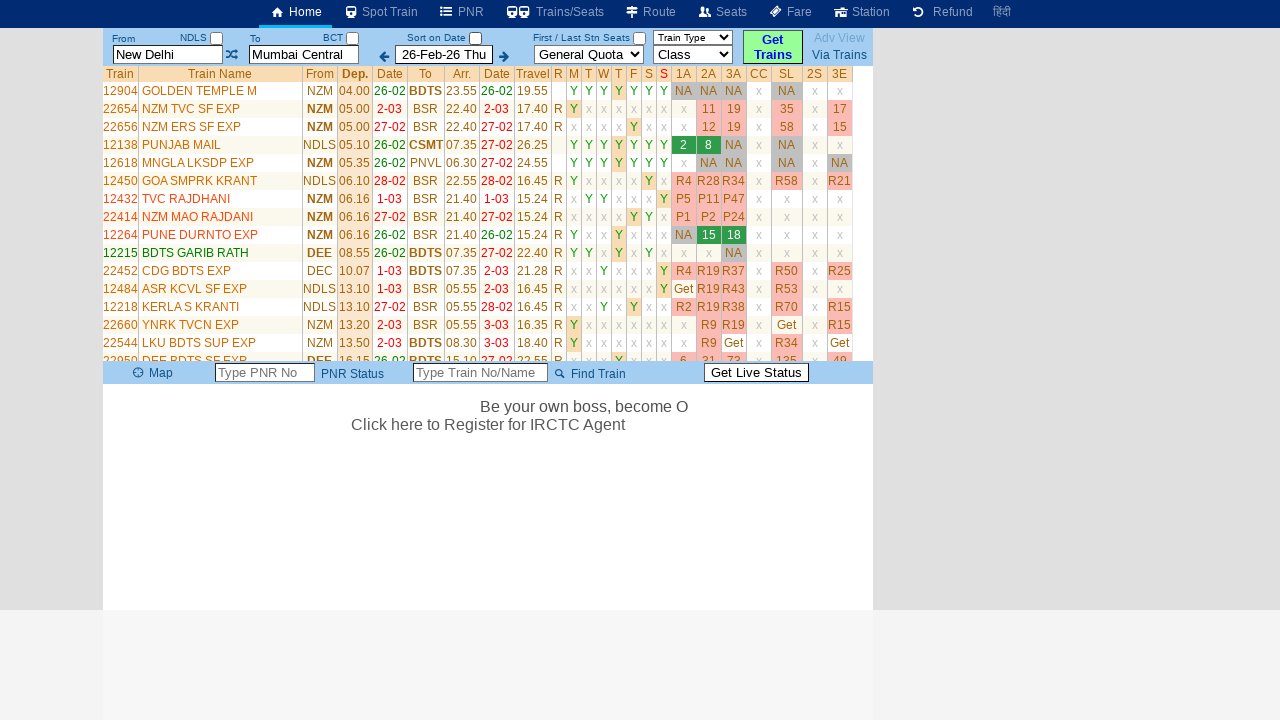

Retrieved train name: NZM ERS SF EXP
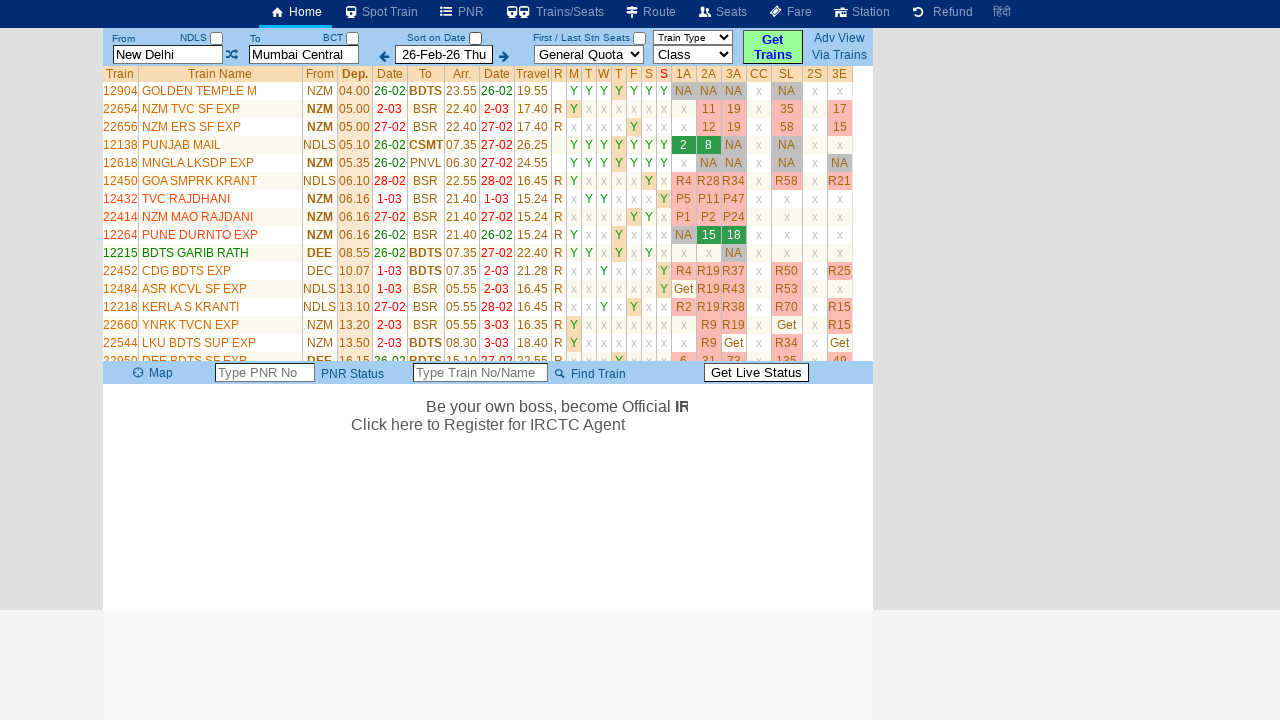

Retrieved train name: PUNJAB MAIL
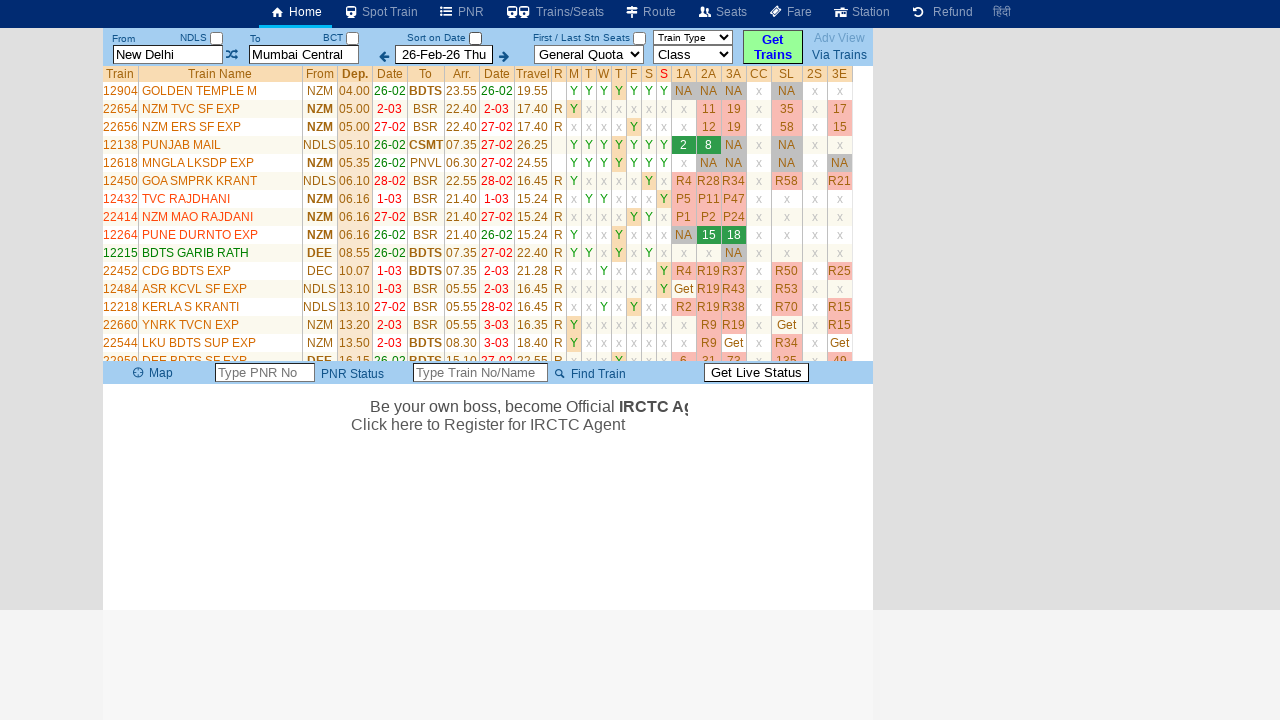

Retrieved train name: MNGLA LKSDP EXP
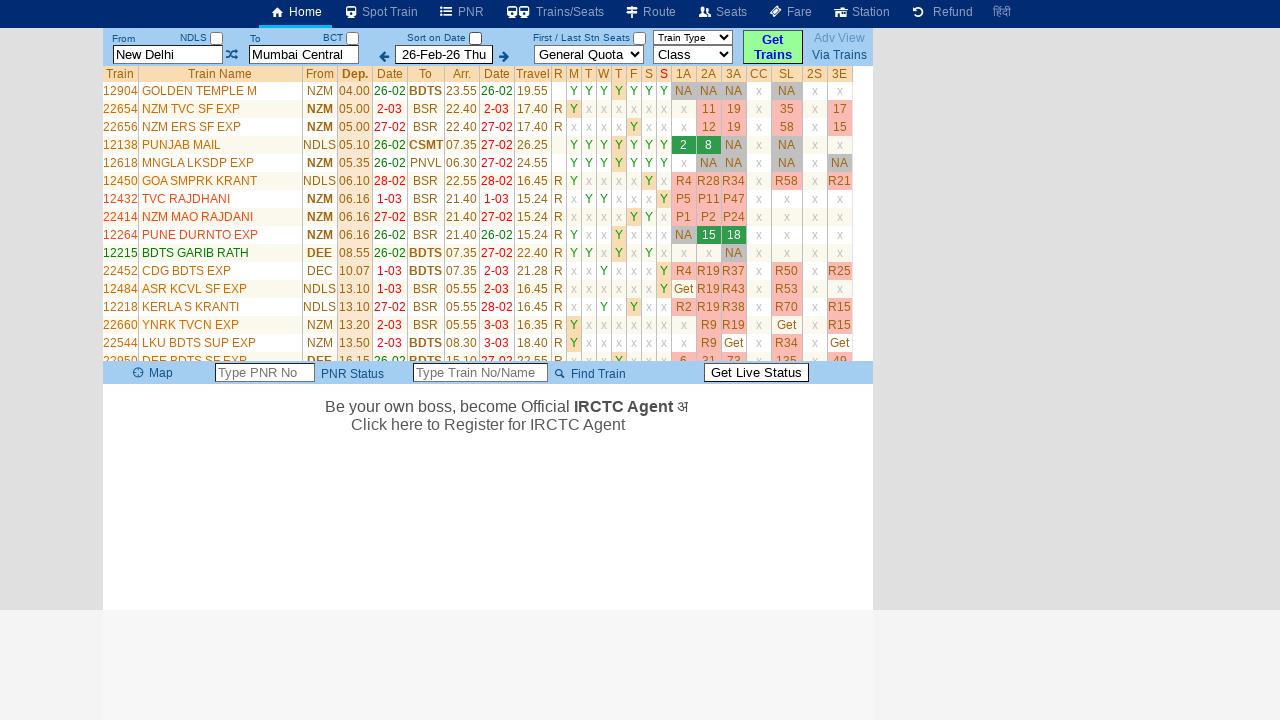

Retrieved train name: GOA SMPRK KRANT
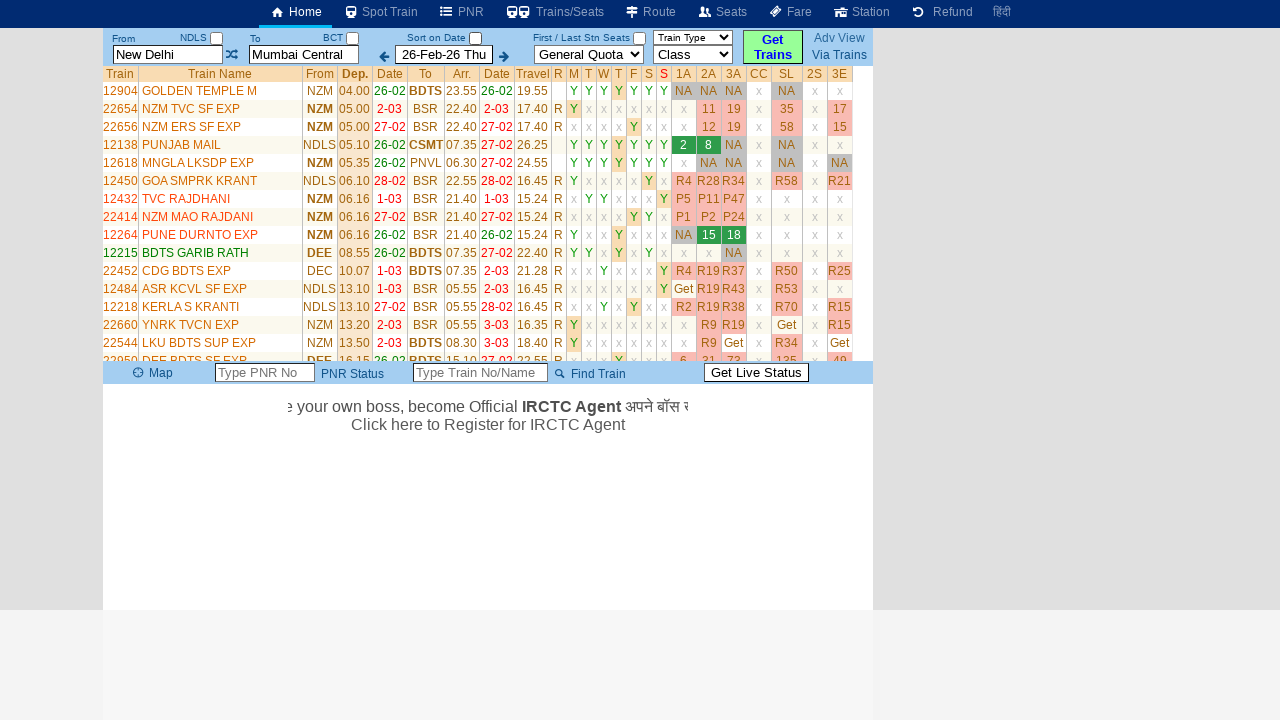

Retrieved train name: TVC RAJDHANI
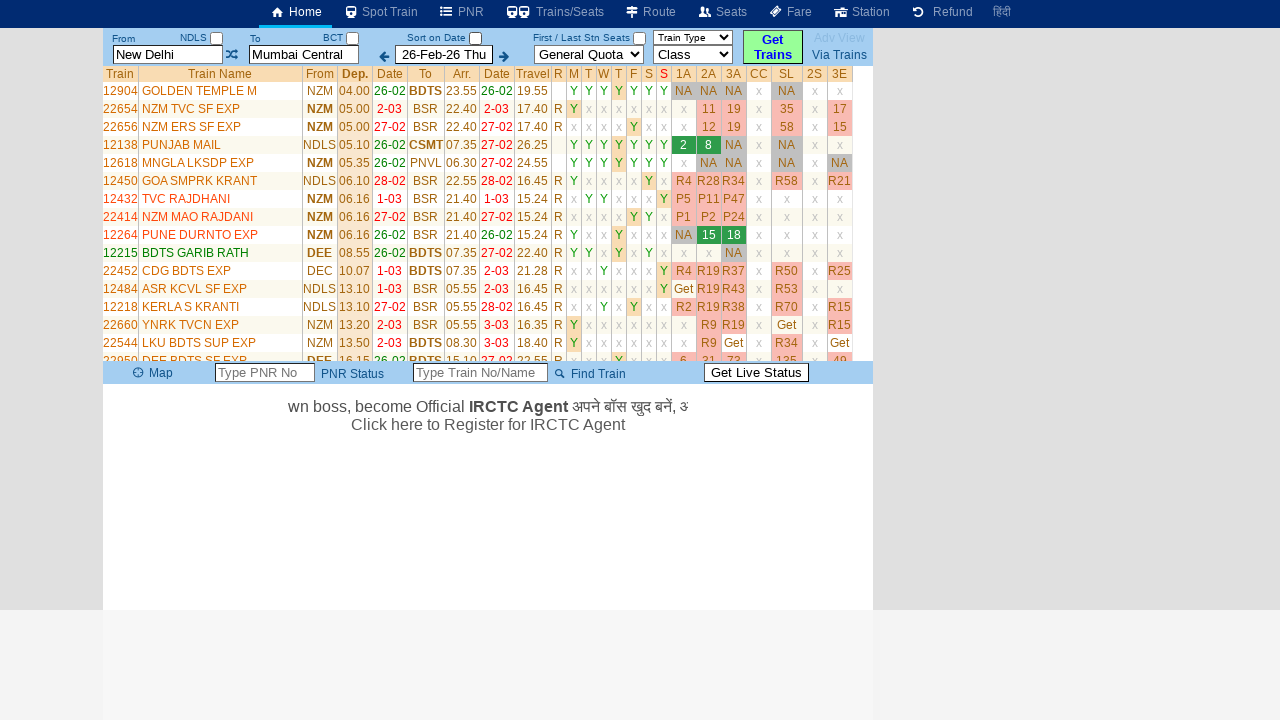

Retrieved train name: NZM MAO RAJDANI
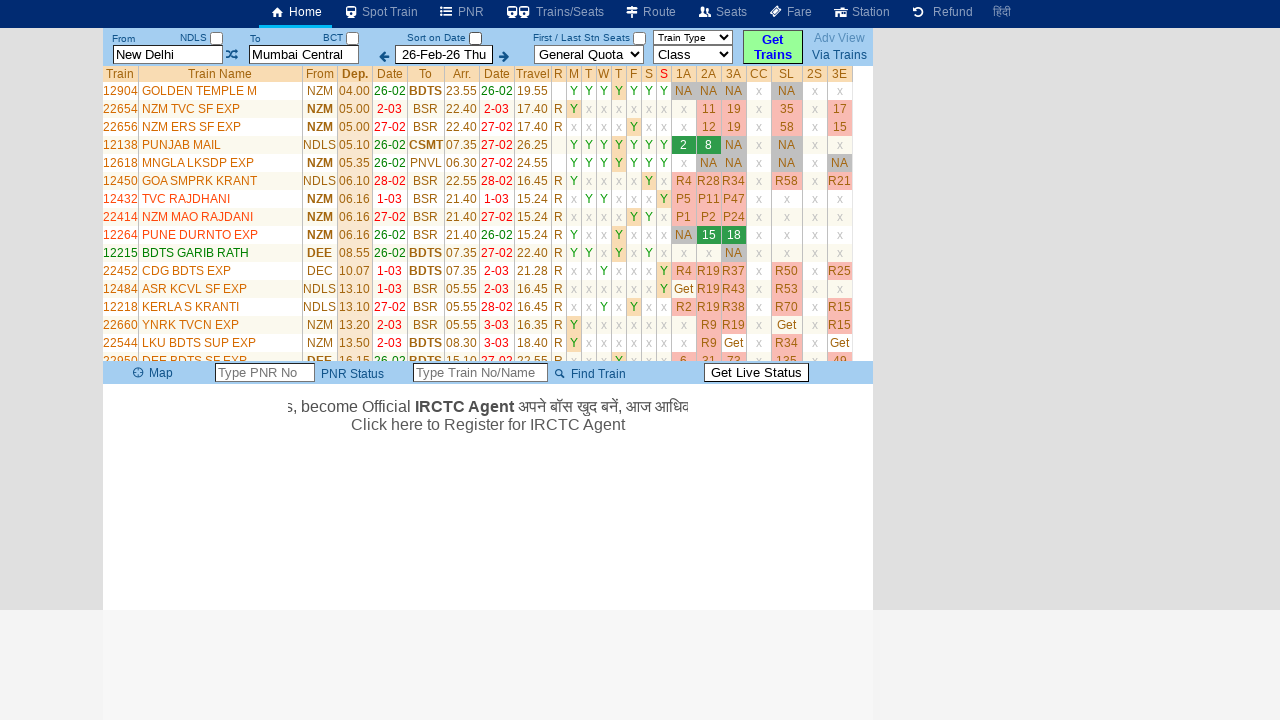

Retrieved train name: PUNE DURNTO EXP
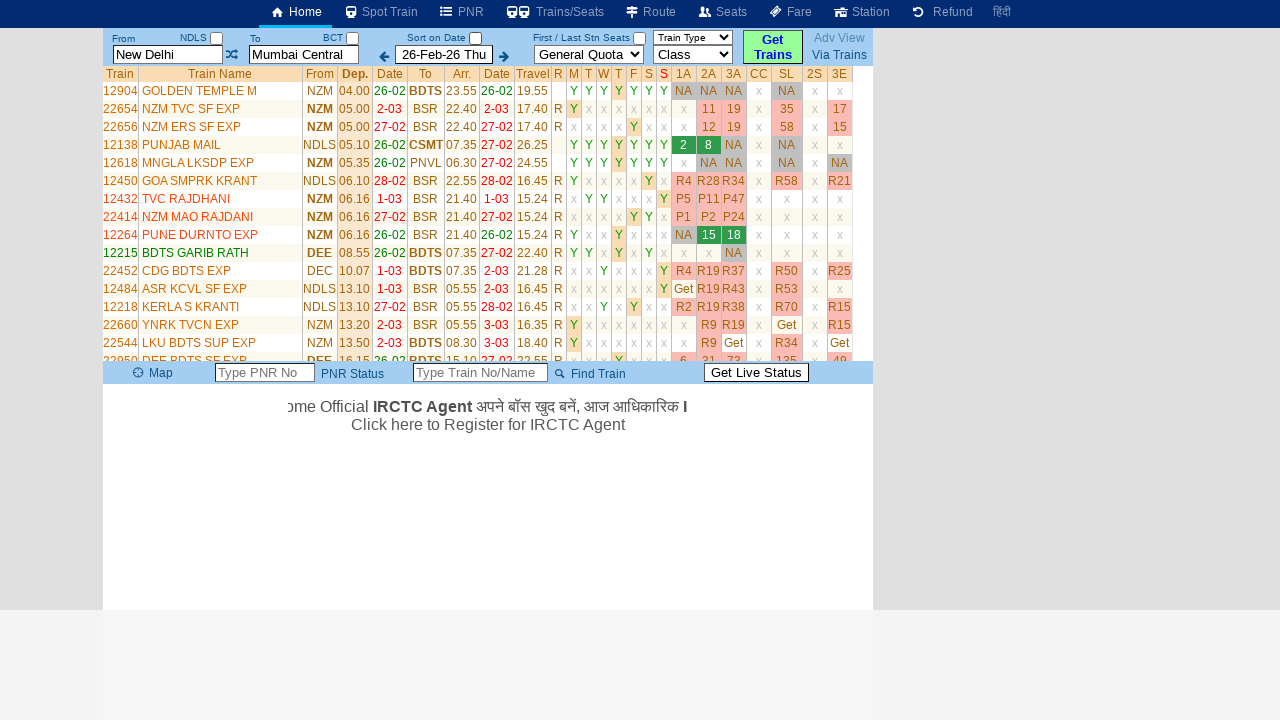

Retrieved train name: BDTS GARIB RATH
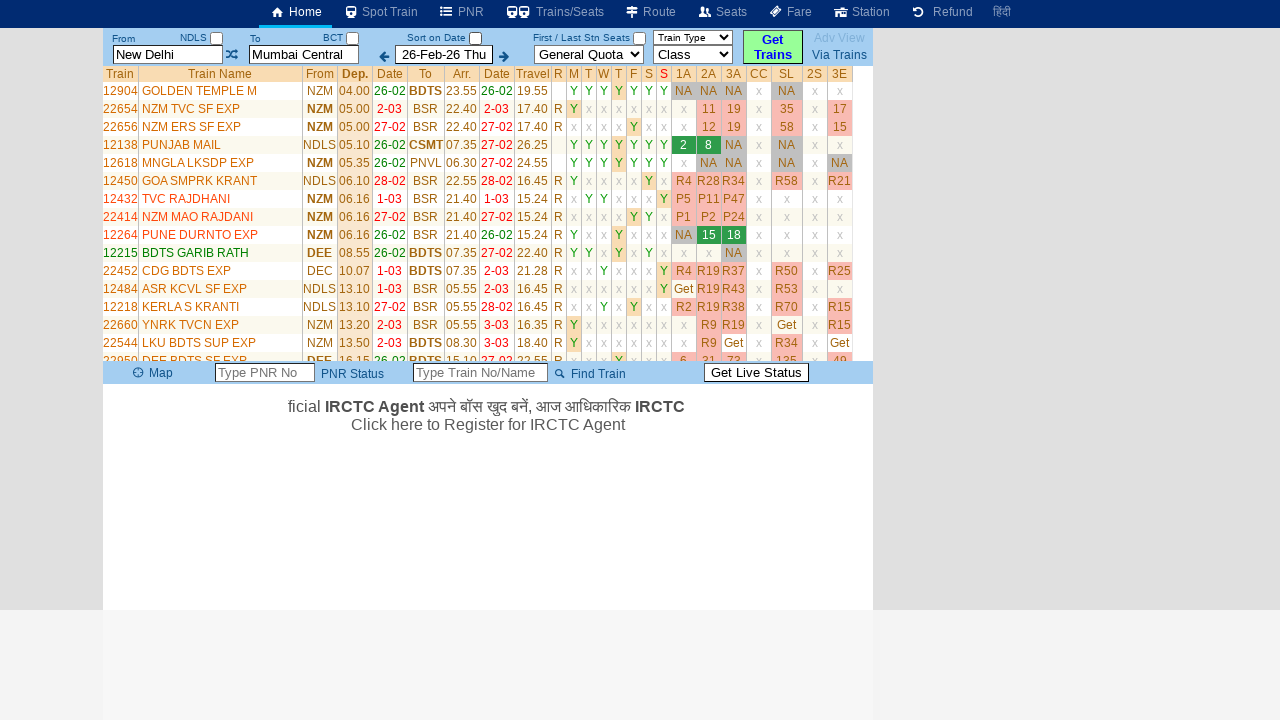

Retrieved train name: CDG BDTS EXP
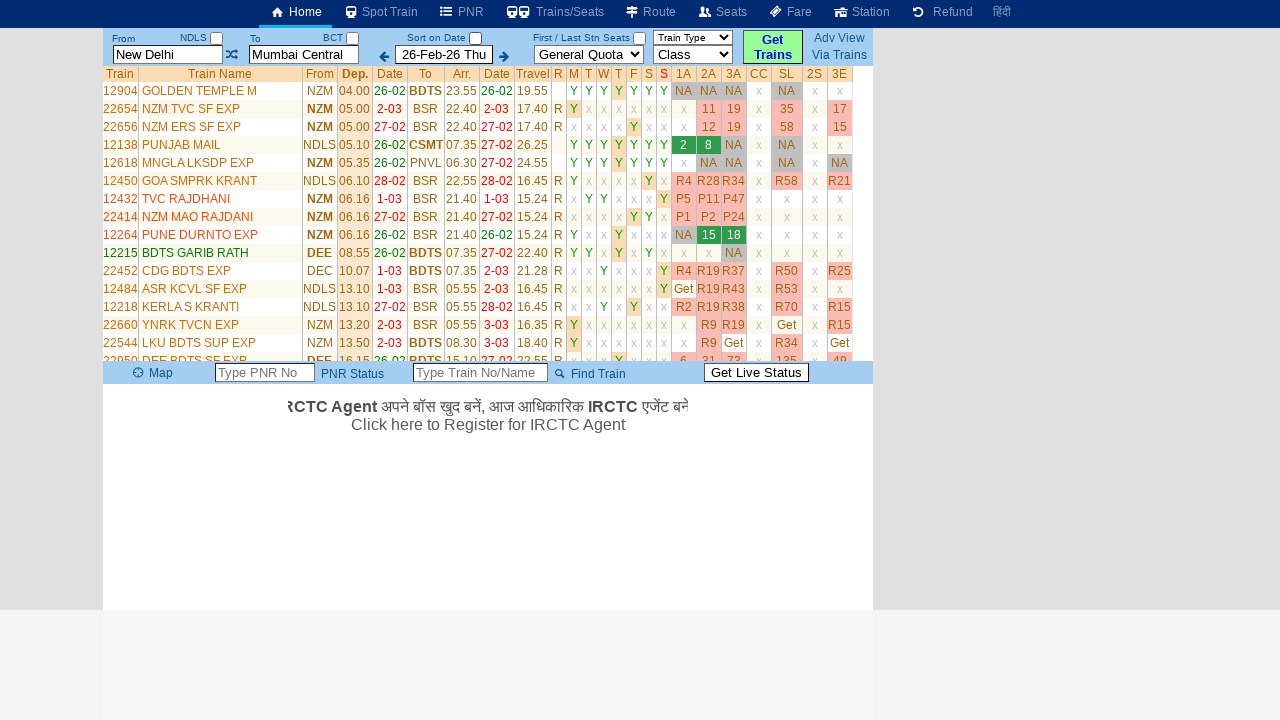

Retrieved train name: ASR KCVL SF EXP
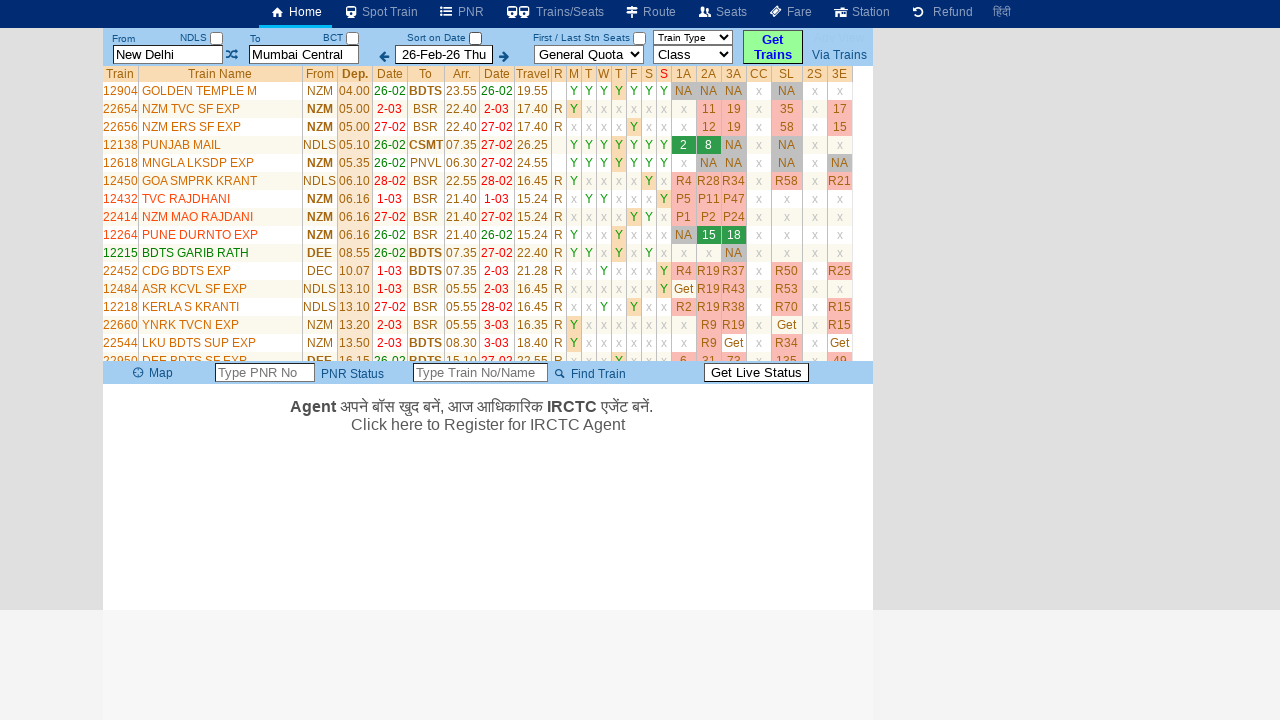

Retrieved train name: KERLA S KRANTI
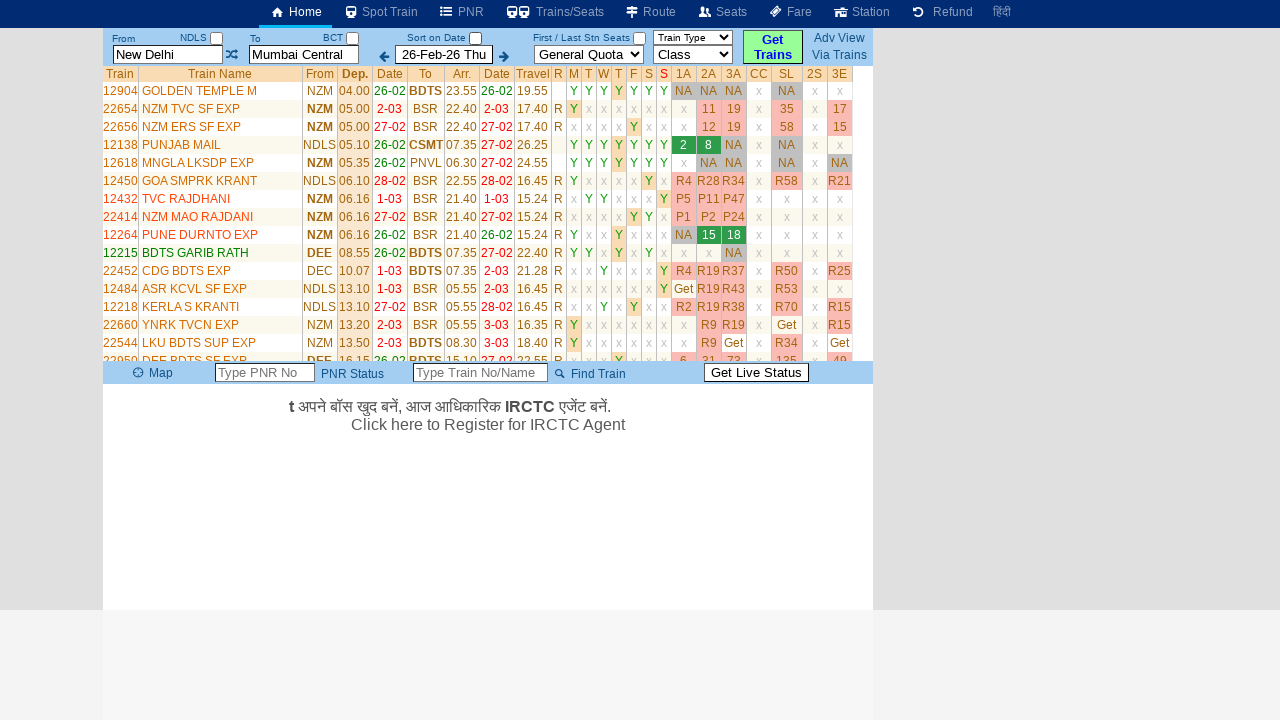

Retrieved train name: YNRK TVCN EXP
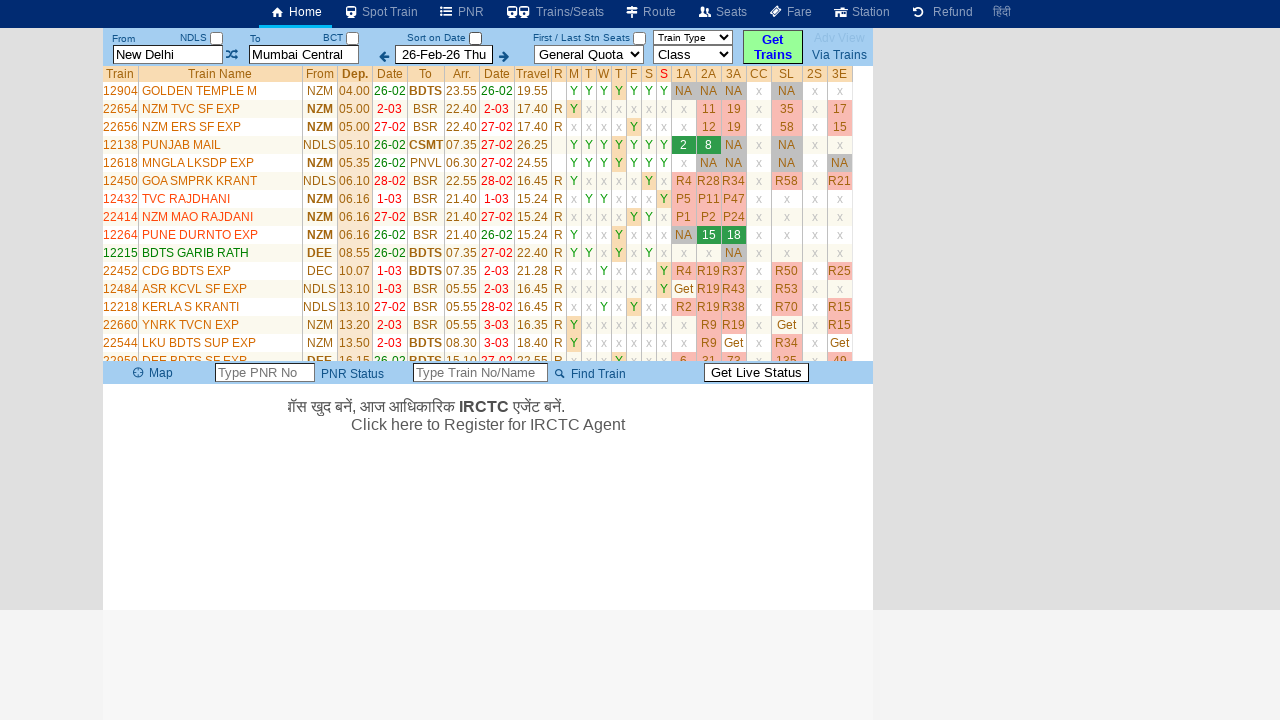

Retrieved train name: LKU BDTS SUP EXP
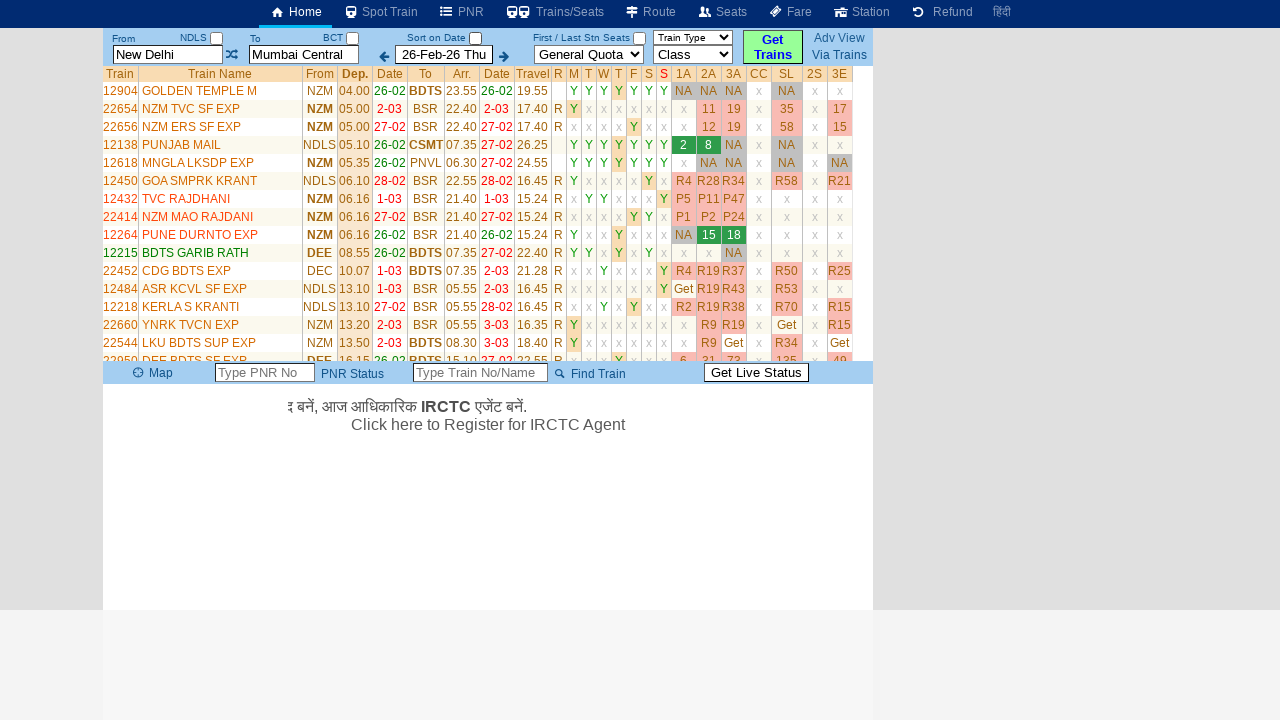

Retrieved train name: DEE BDTS SF EXP
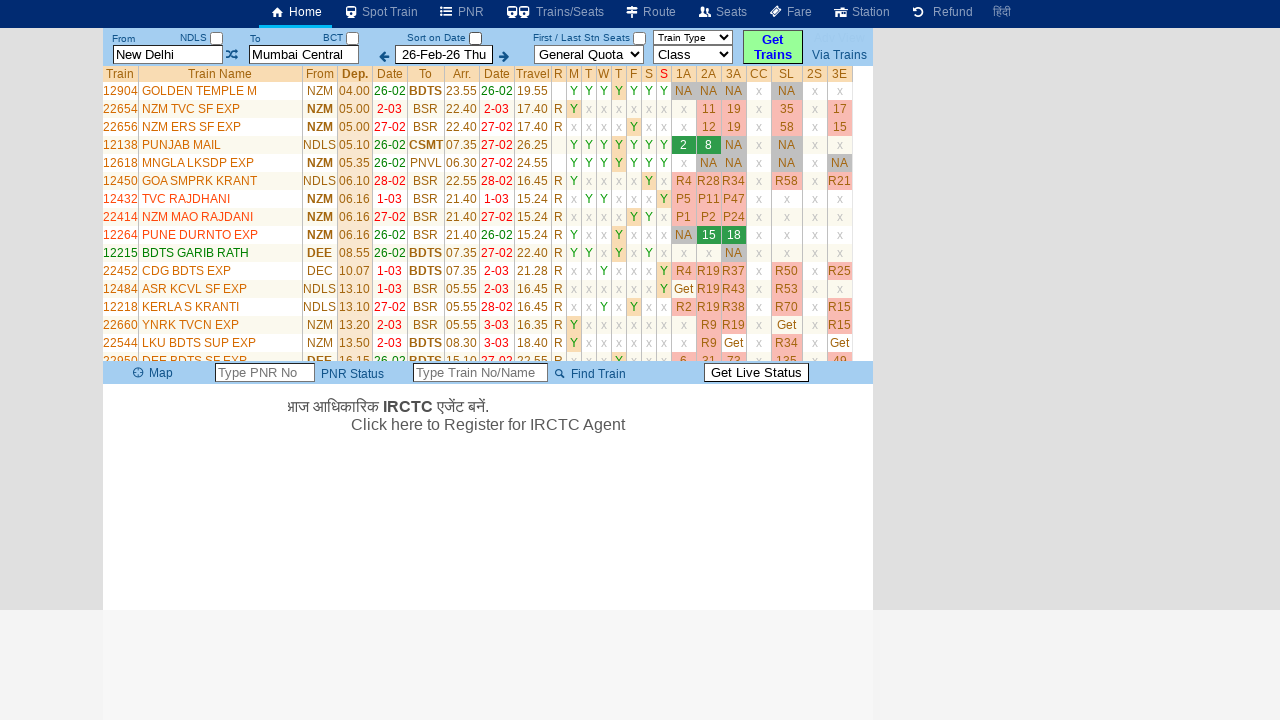

Retrieved train name: MHRST SMPRK K EX
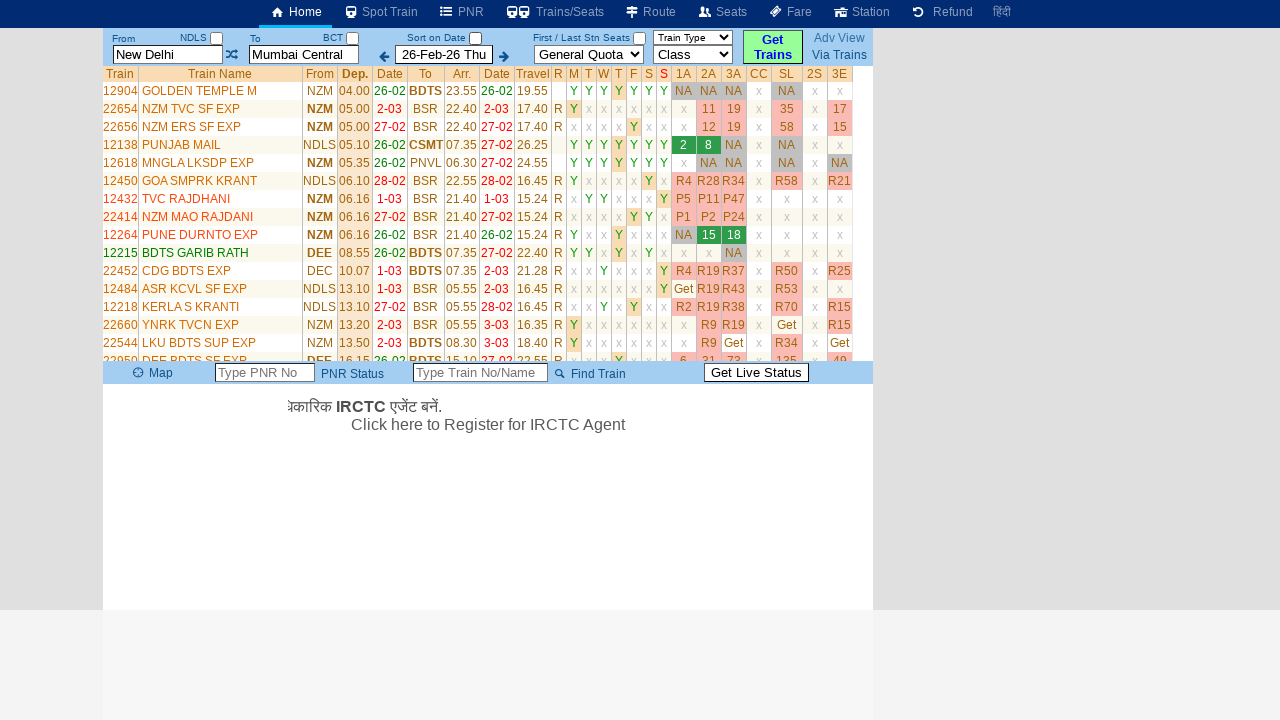

Retrieved train name: BDTS GARIBRATH
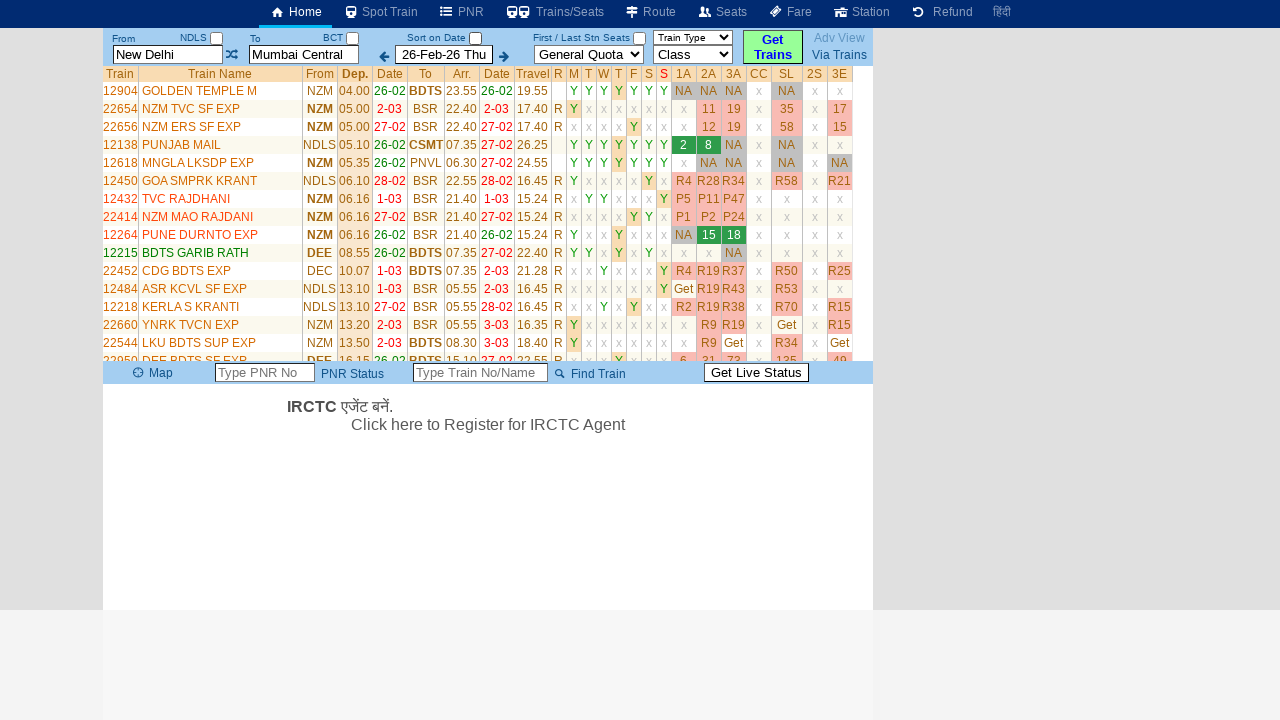

Retrieved train name: BANDRA YUVA EXP
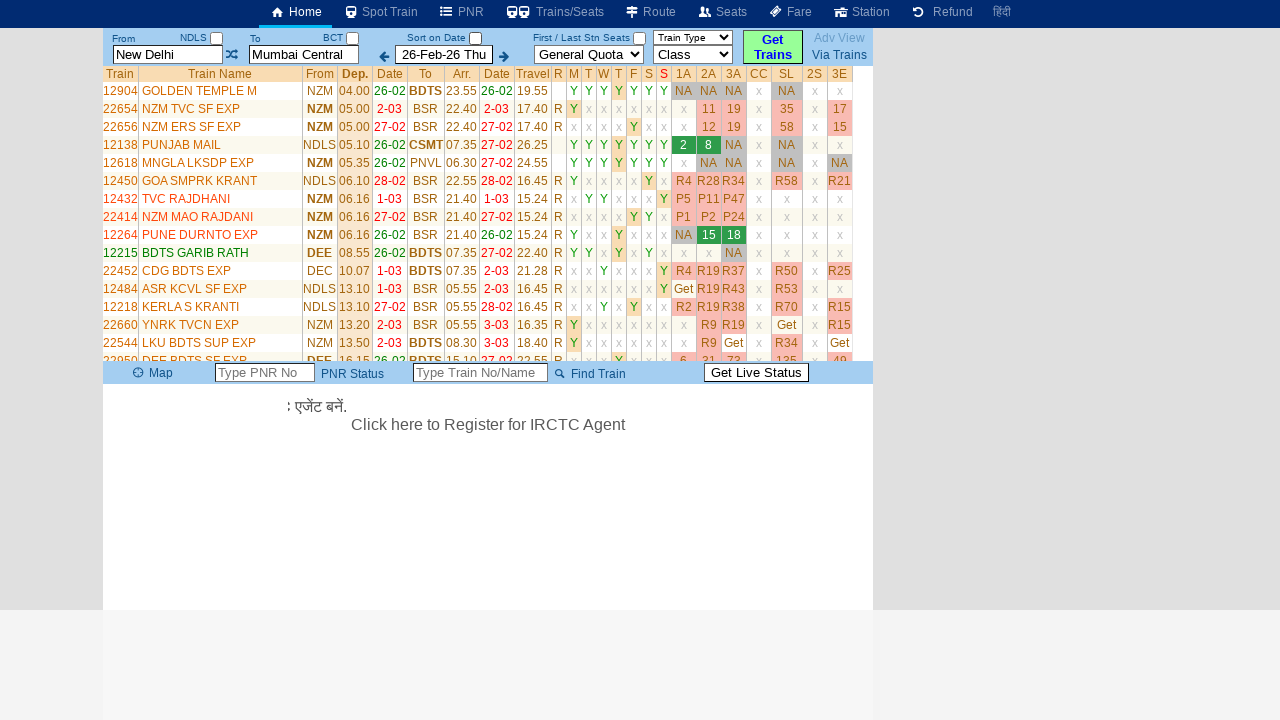

Retrieved train name: PASCHIM EXPRESS
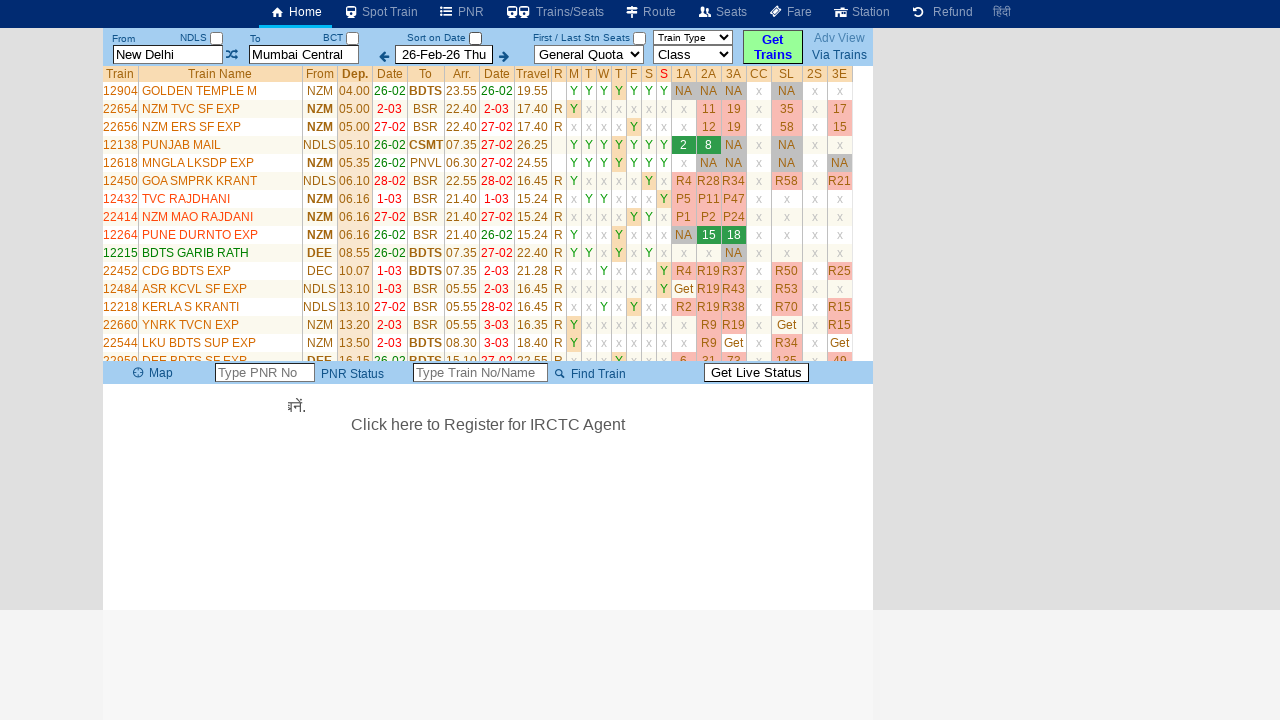

Retrieved train name: MMCT TEJAS RAJ
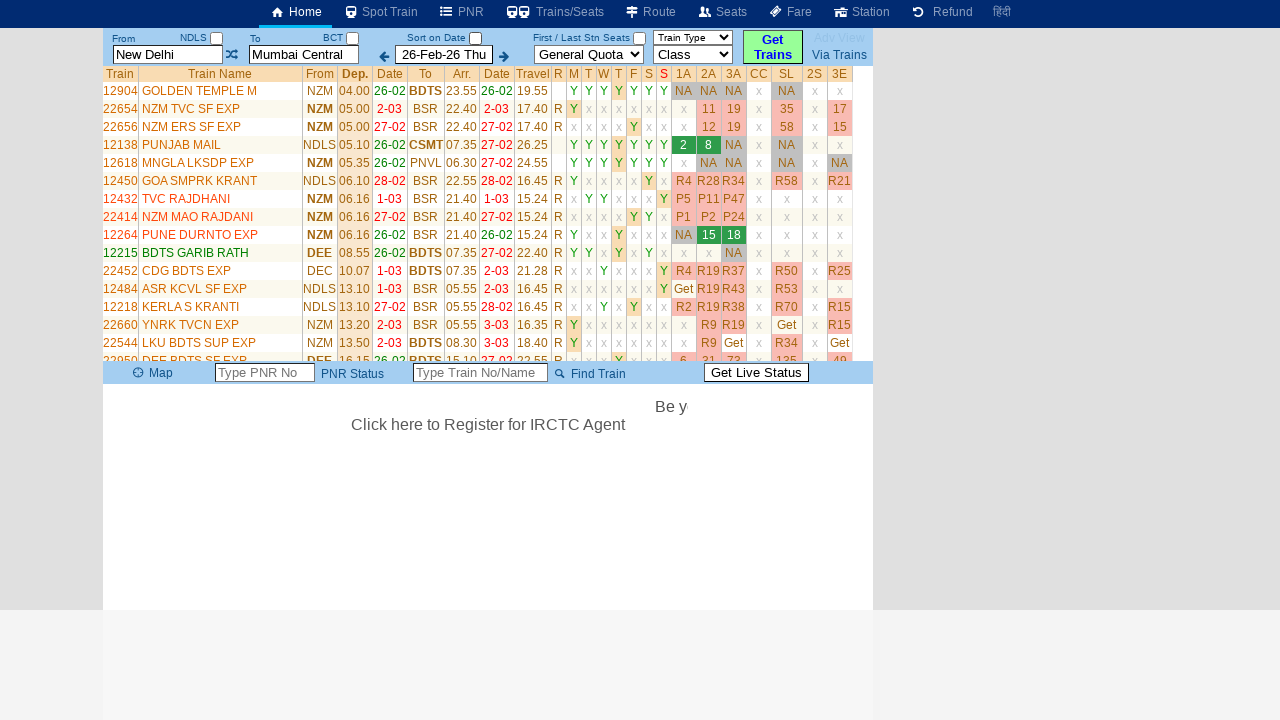

Retrieved train name: CSMT RAJDHANI
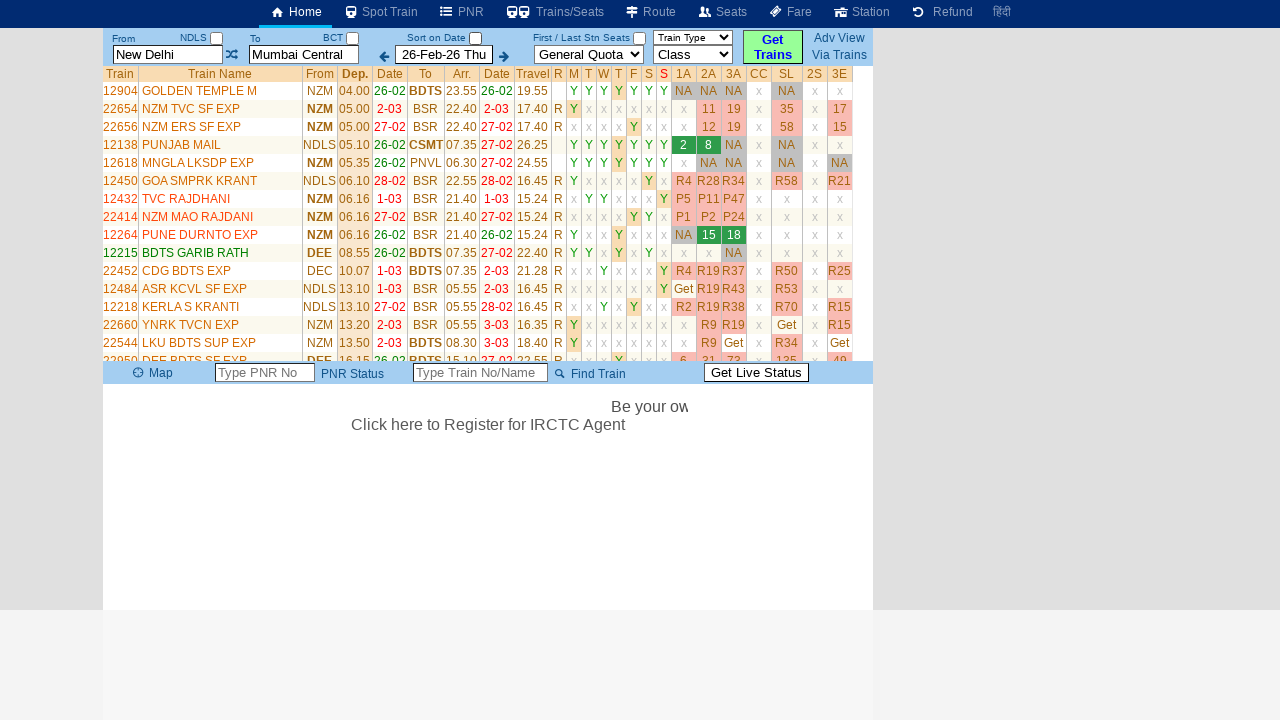

Retrieved train name: AK TEJAS RAJ EX
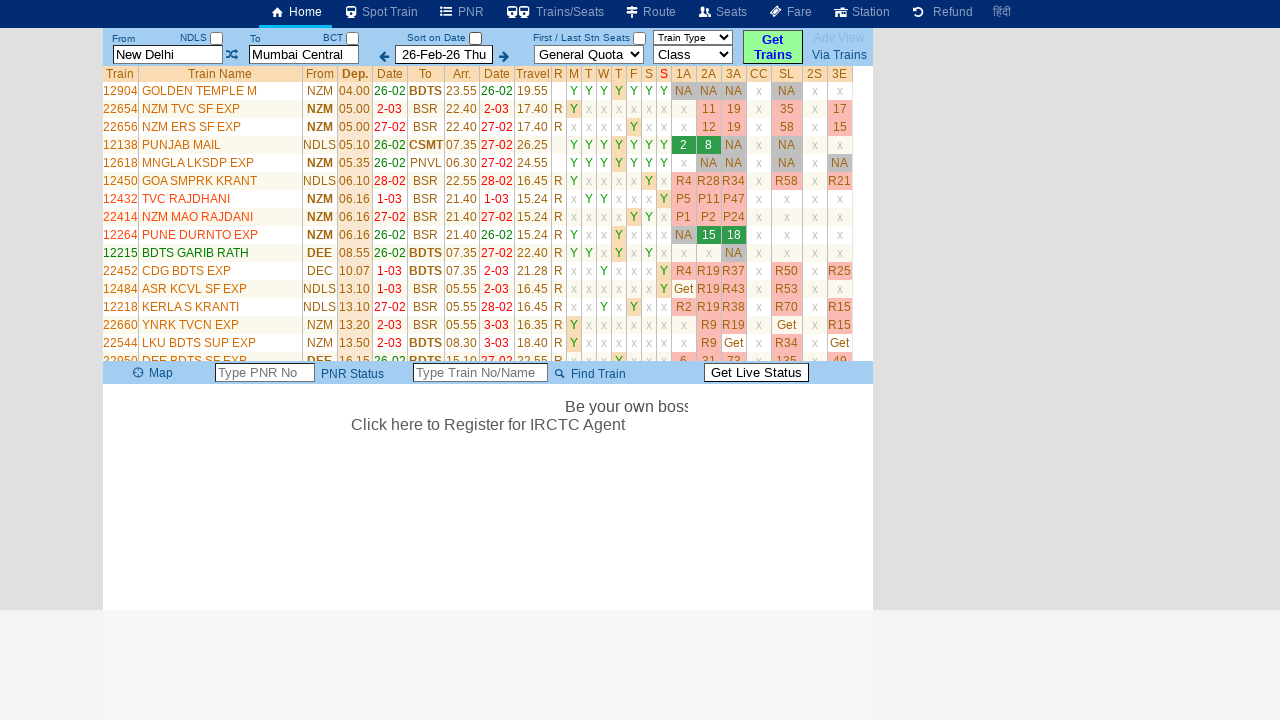

Retrieved train name: HW BDTS EXP
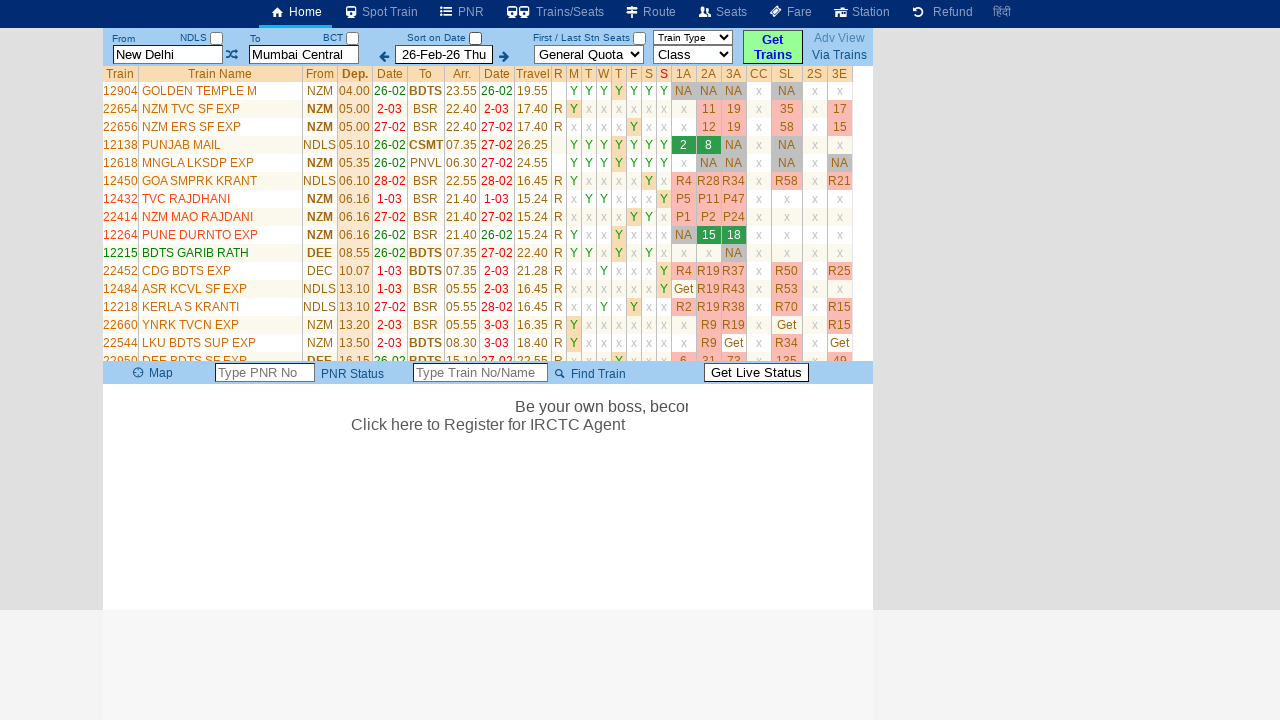

Retrieved train name: ASR CSMT EXP
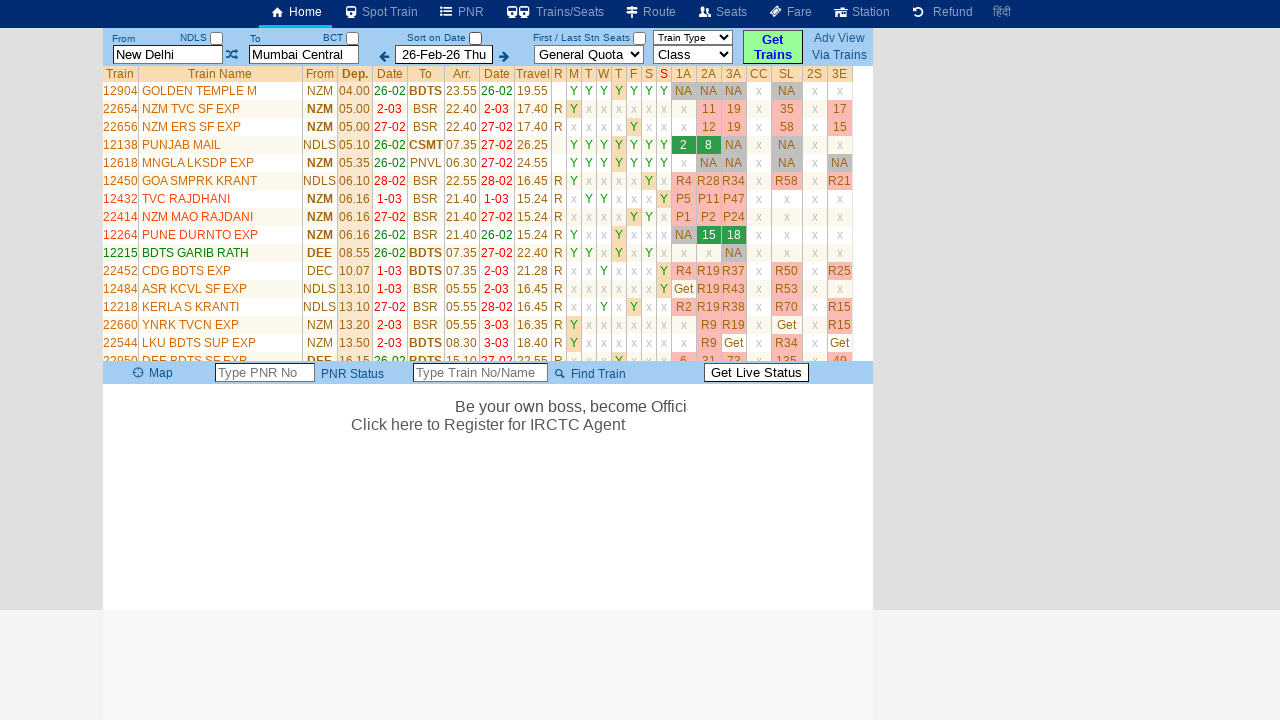

Retrieved train name: NZM PUNE SPL 28-Feb to 8-Mar
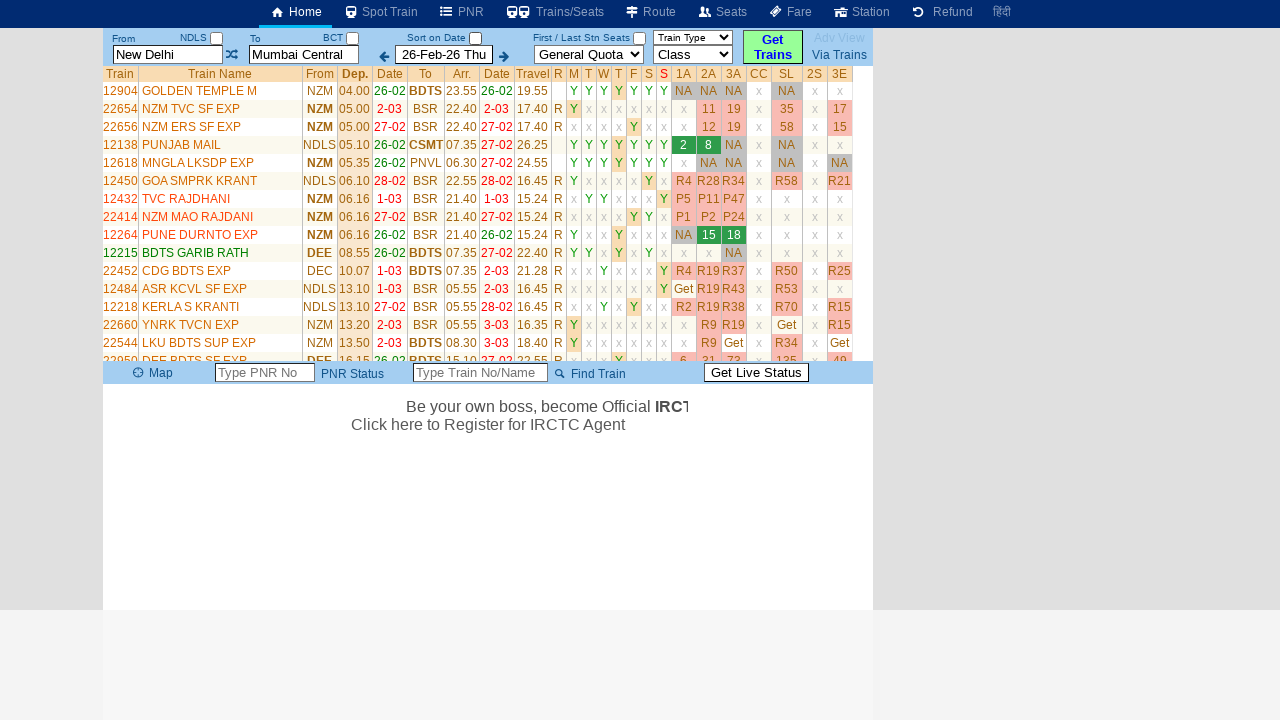

Retrieved train name: DARSHAN EXPRESS
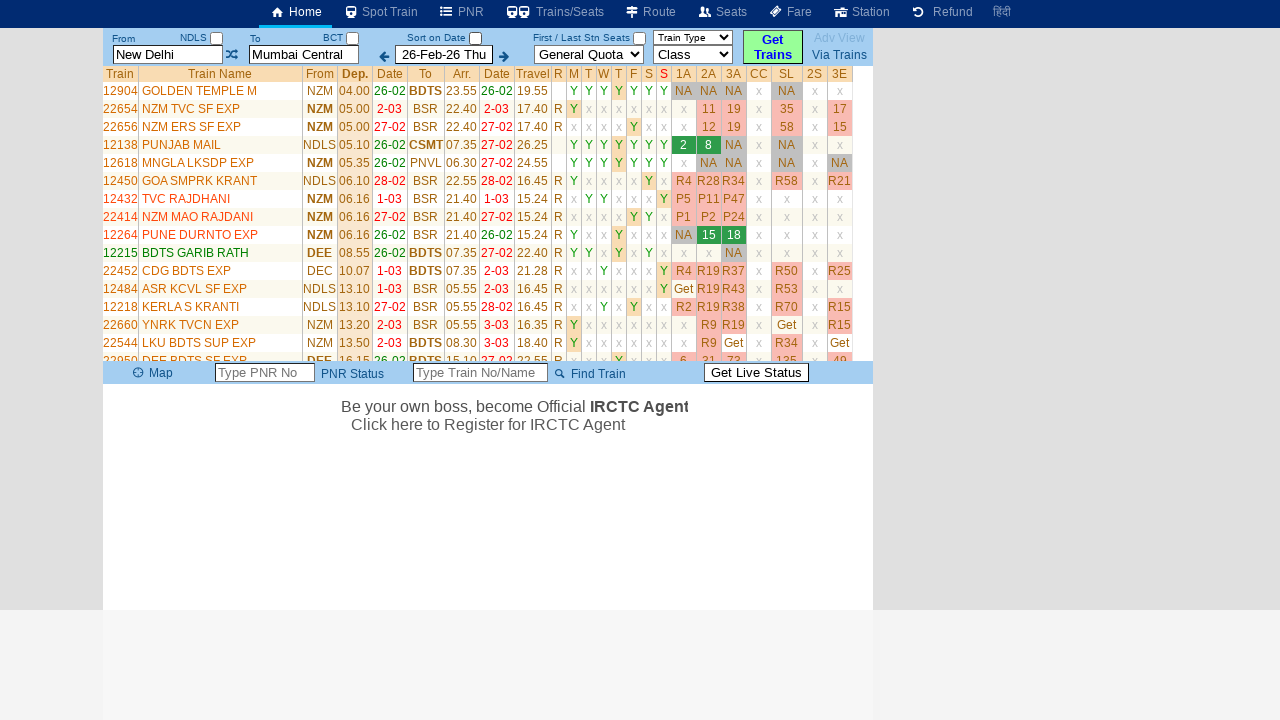

Retrieved train name: NZM ERS DURONTO
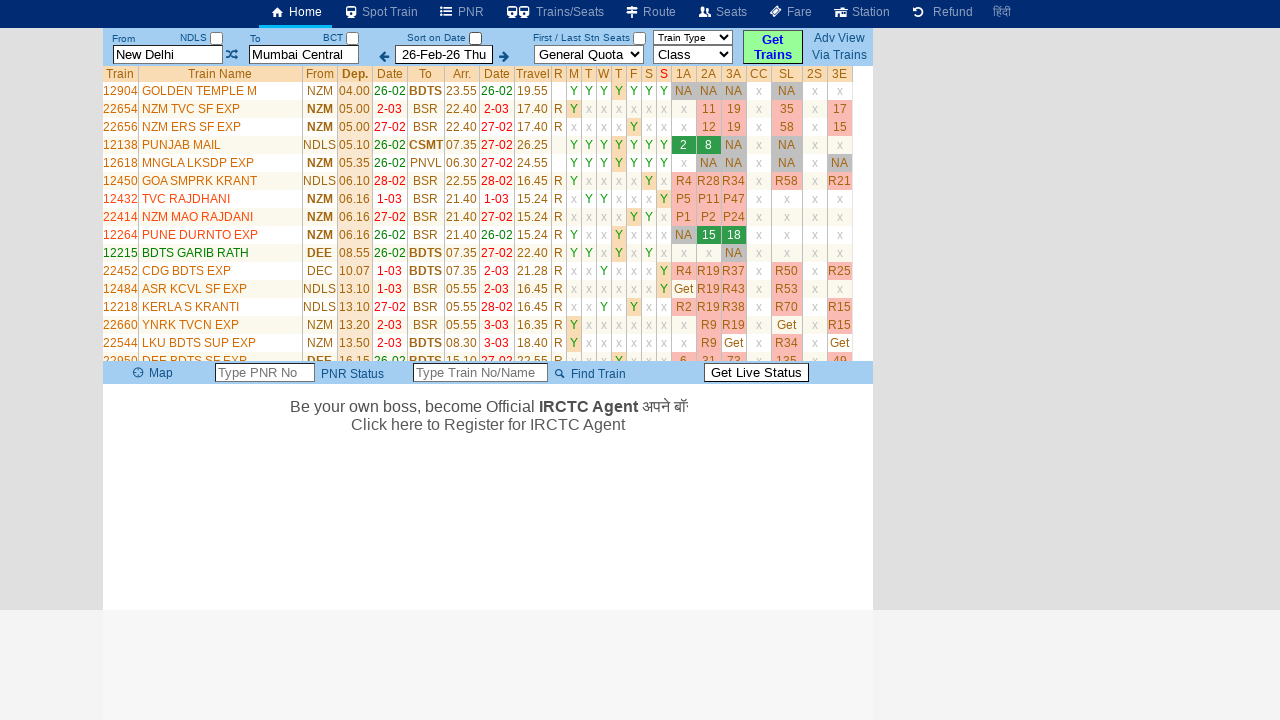

Retrieved train name: SWARAJ EXPRESS
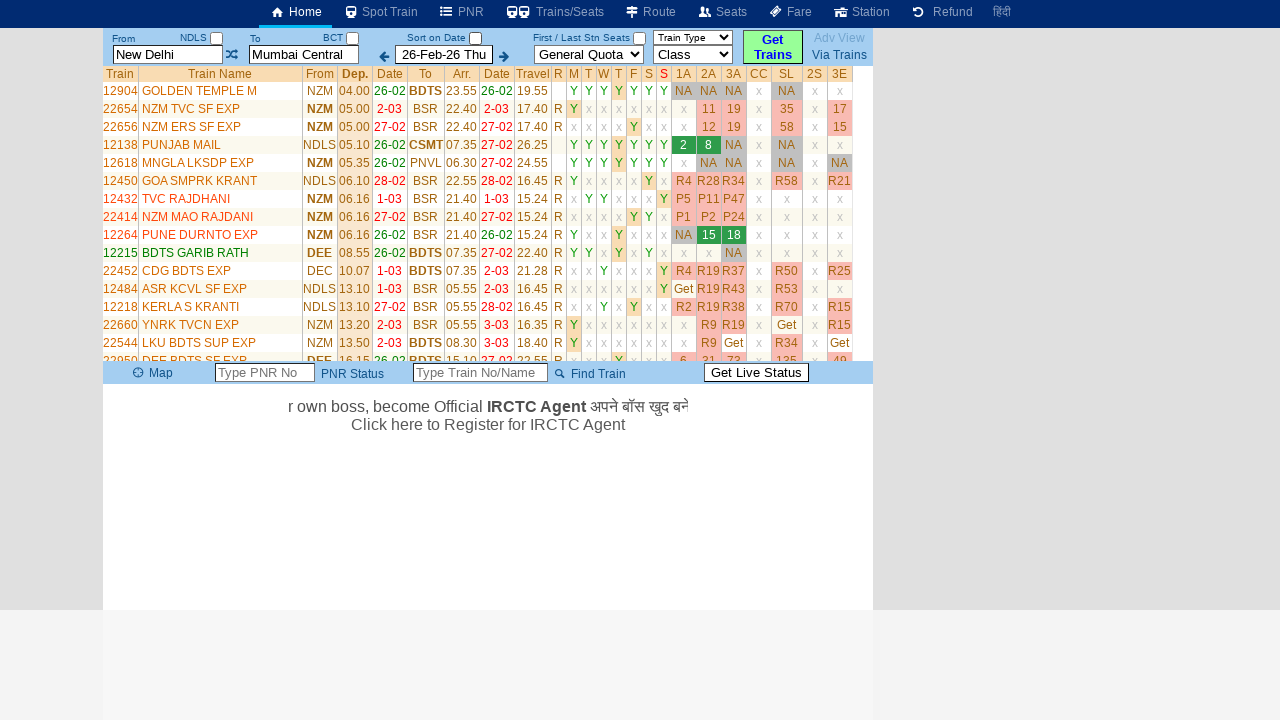

Retrieved train name: MMCT DURONTO
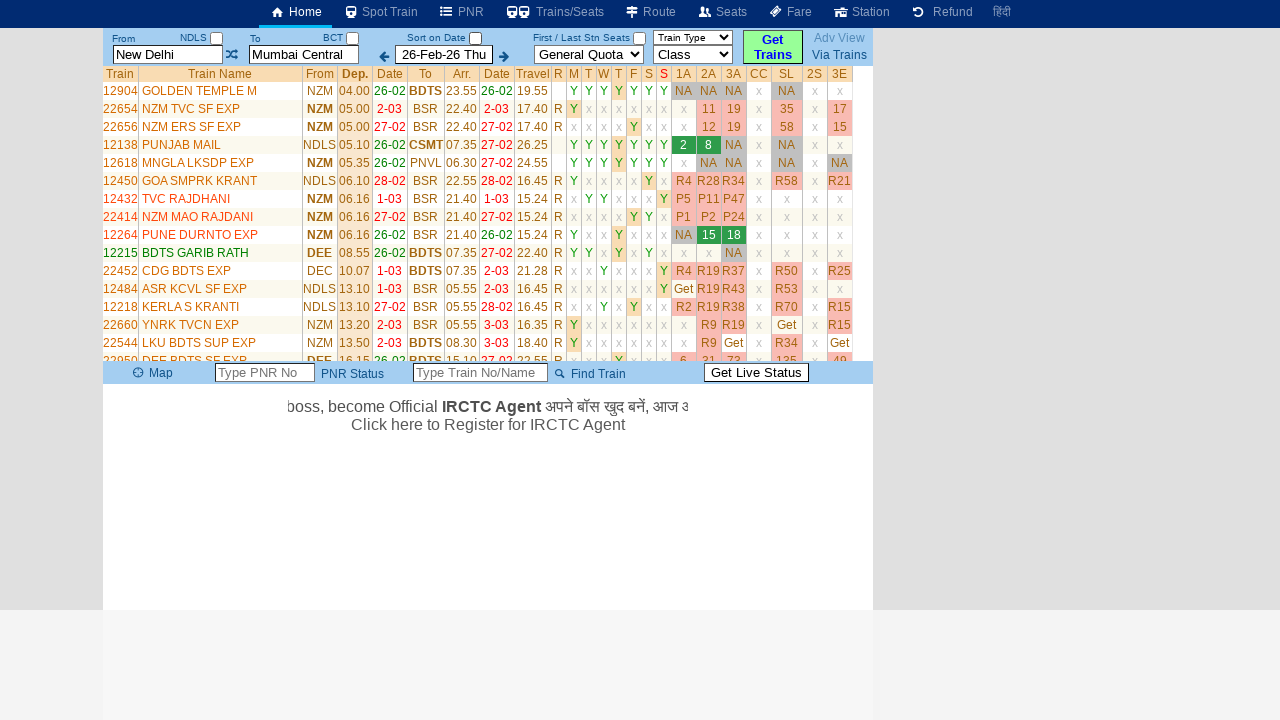

Retrieved train name: HW BDTS SF EXP
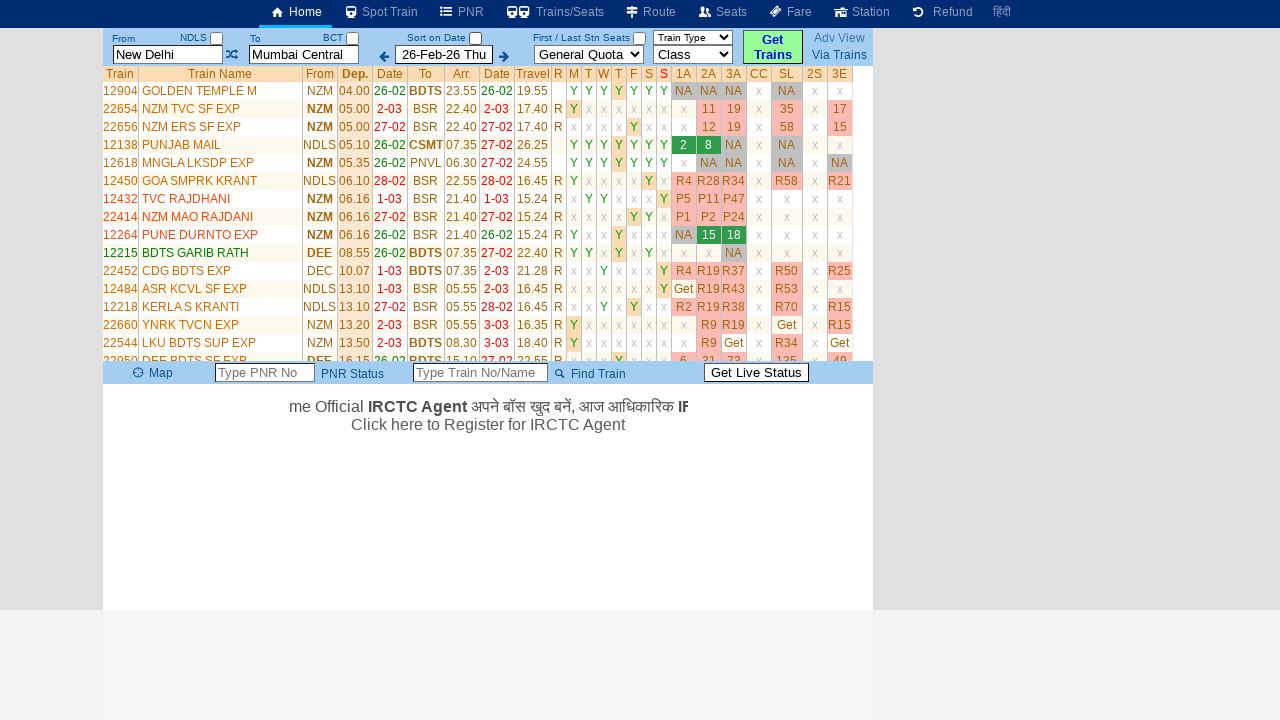

Retrieved train name: NZM TVC EXPRESS
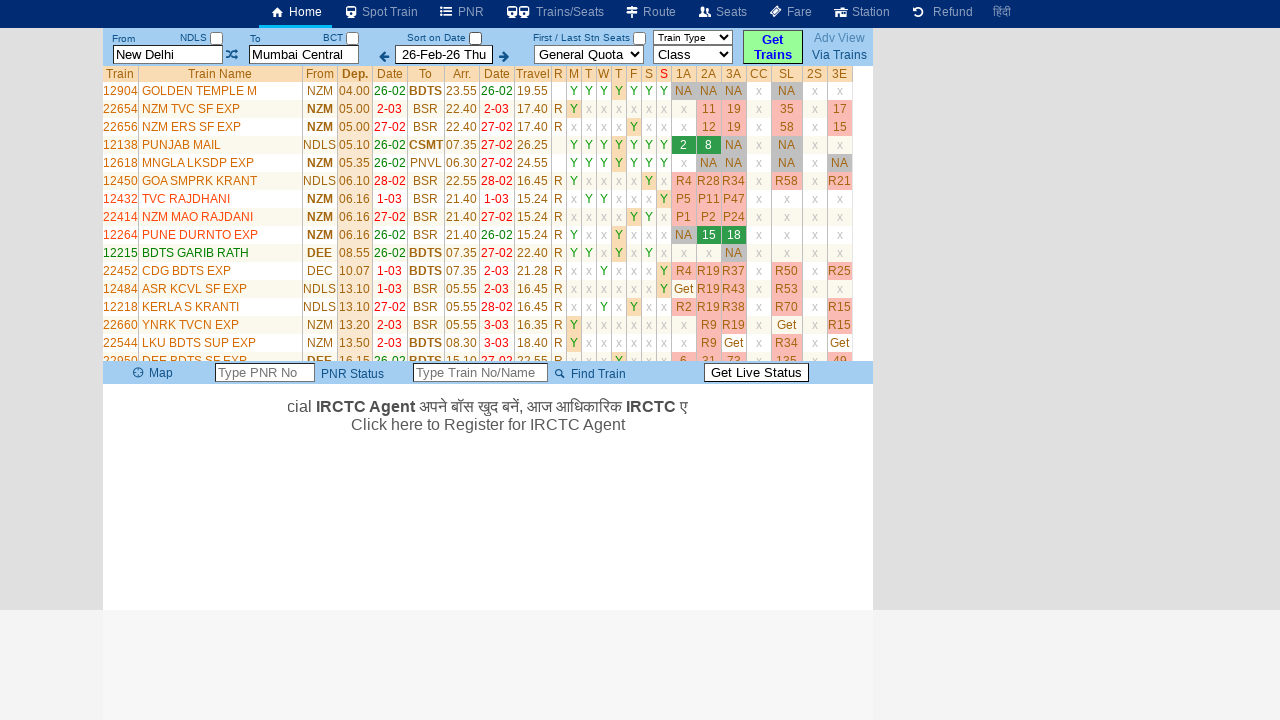

Retrieved train name: DDR SF SPL Till 5-Mar
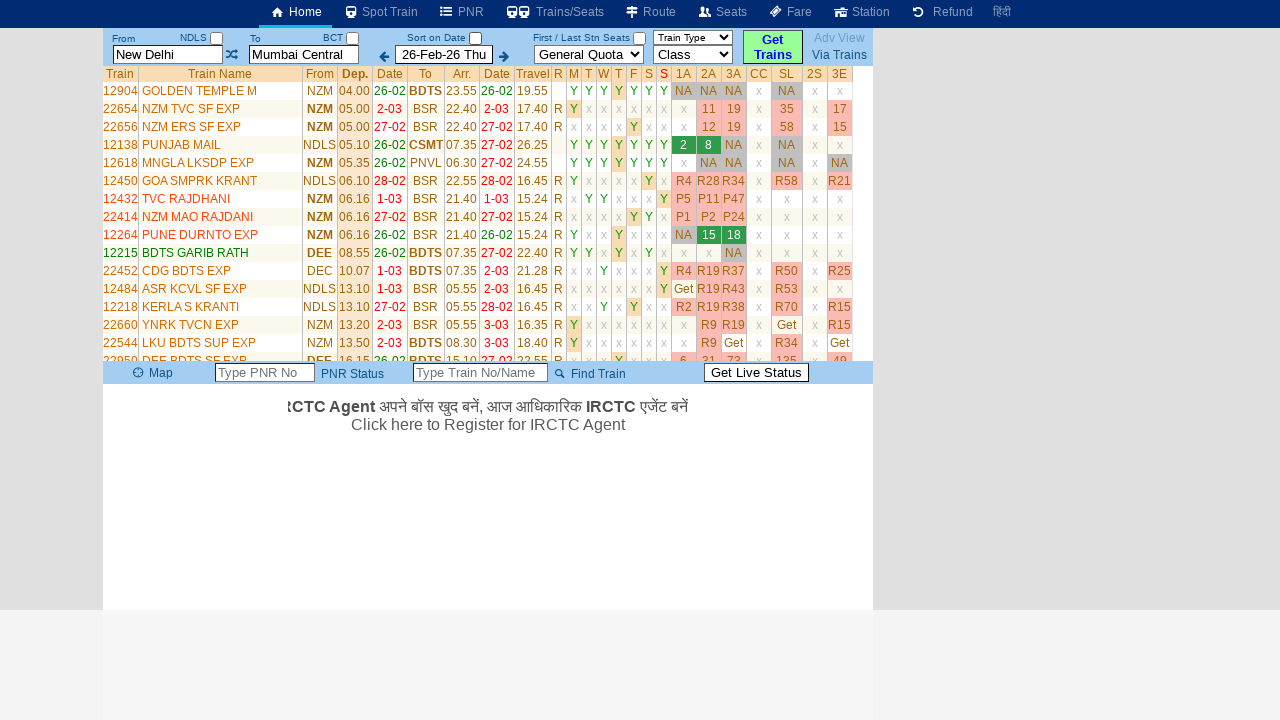

Retrieved train name: HW LTT AC EXP
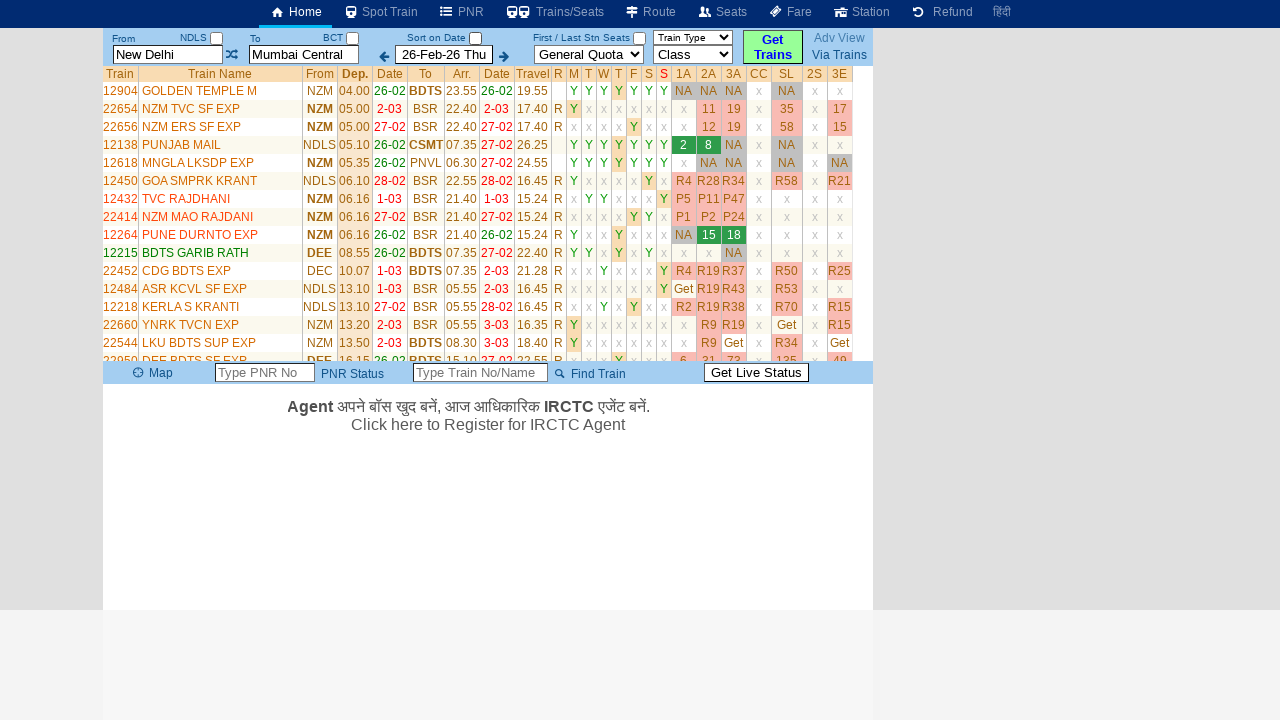

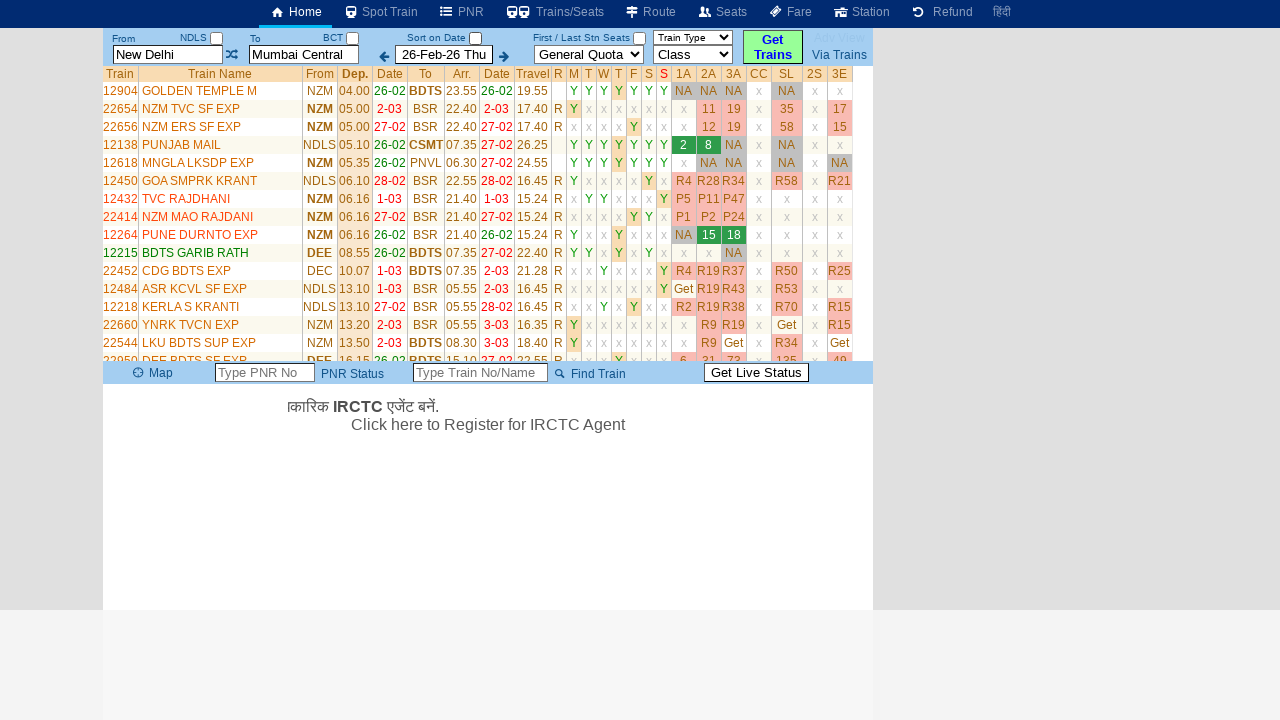